Tests selecting checkboxes only for male entries in a table by filtering rows based on gender column

Starting URL: https://vins-udemy.s3.amazonaws.com/java/html/java8-stream-table-1.html

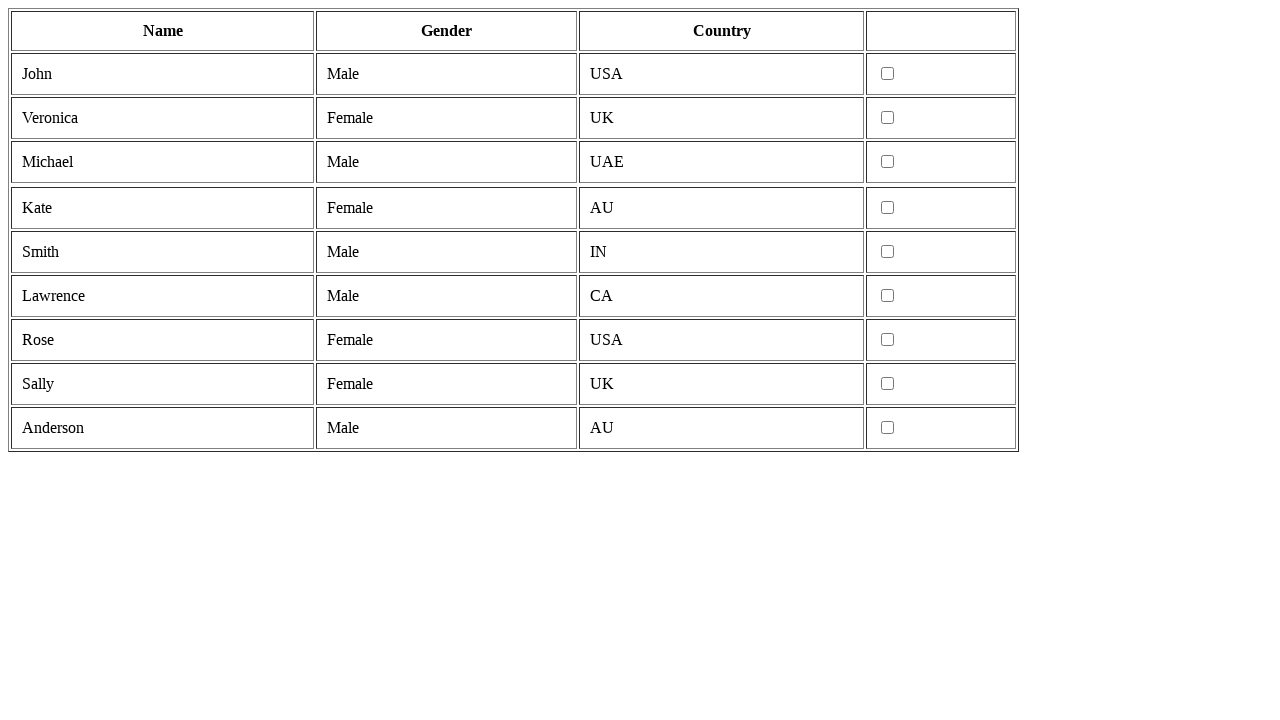

Navigated to the table page
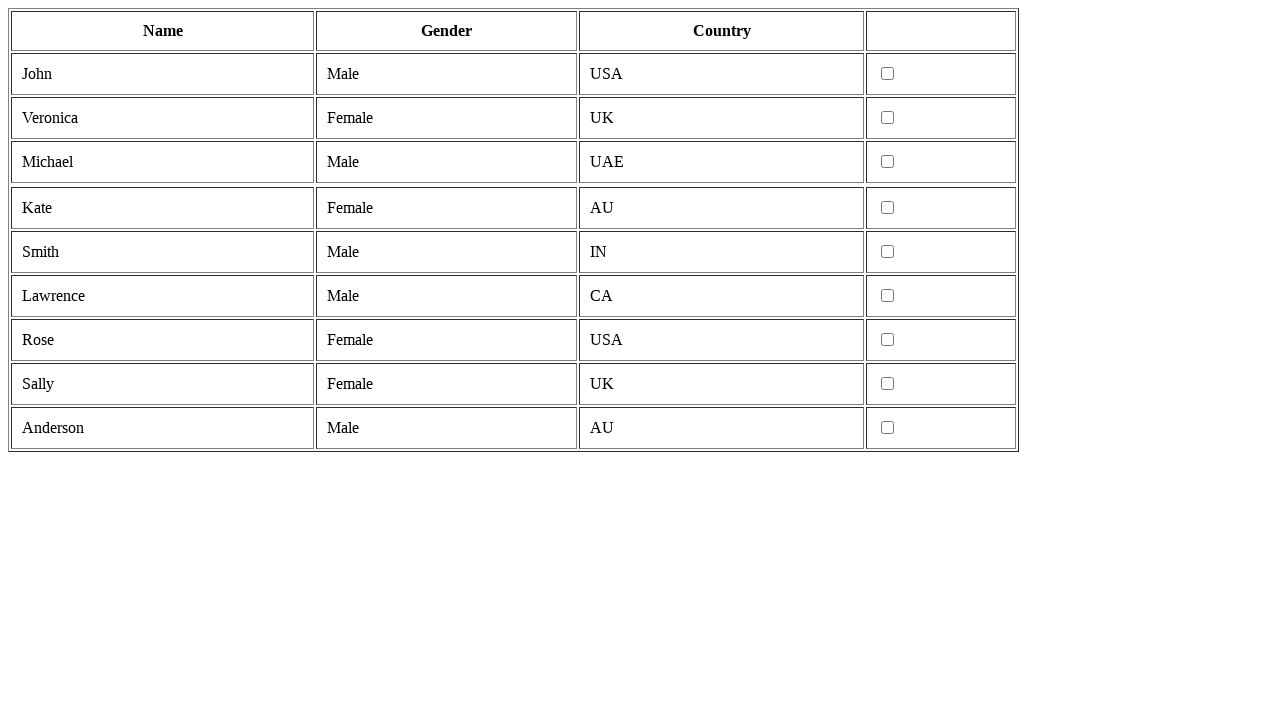

Located all table rows
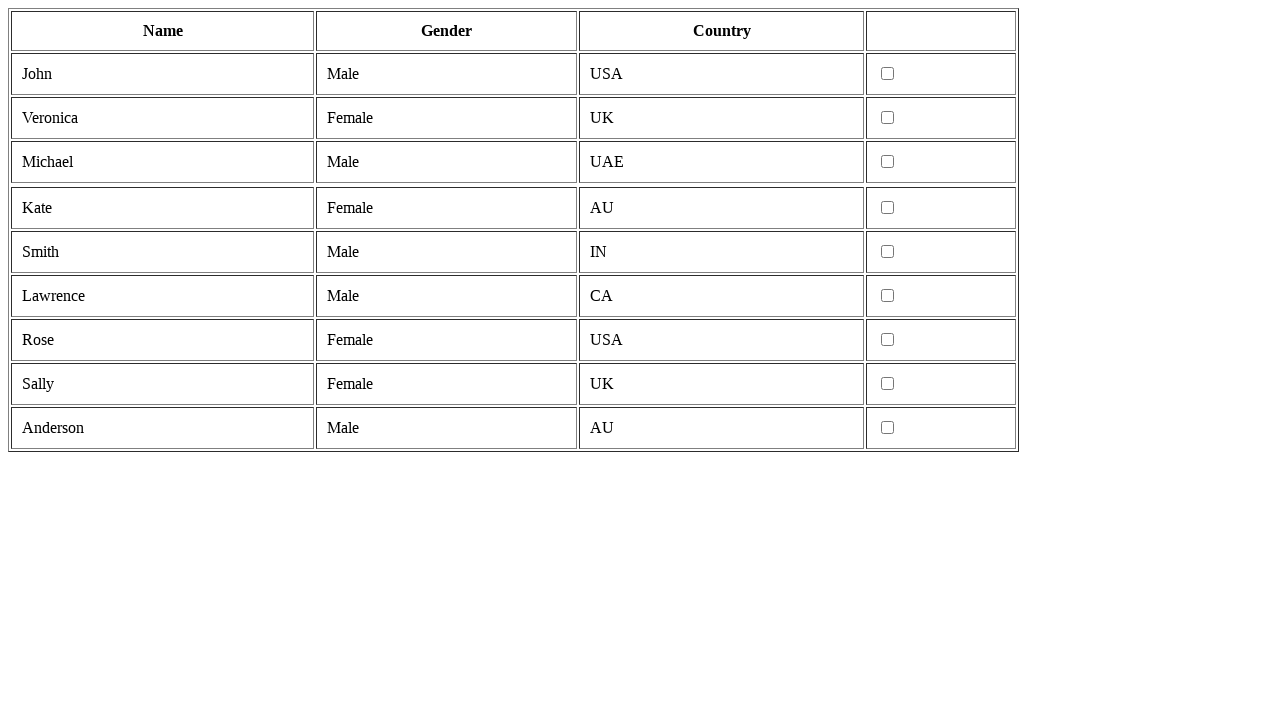

Table contains 11 rows (including header)
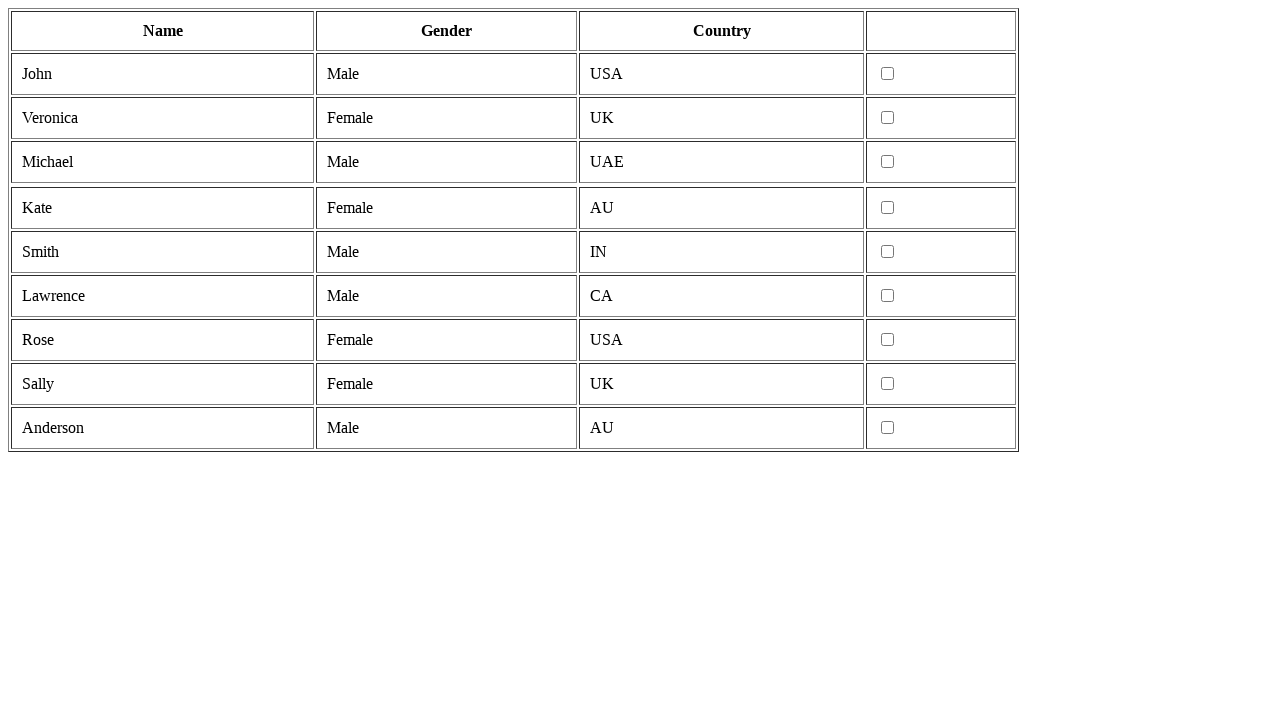

Selected row 1
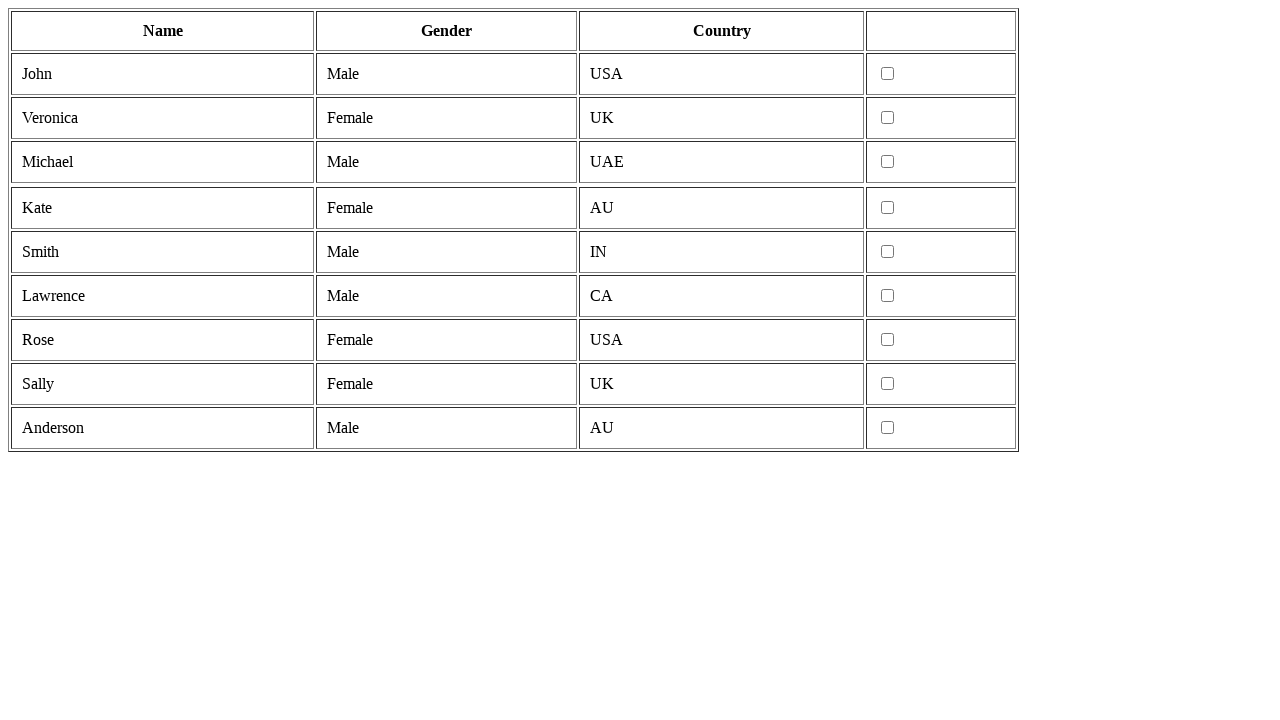

Located cells in row 1
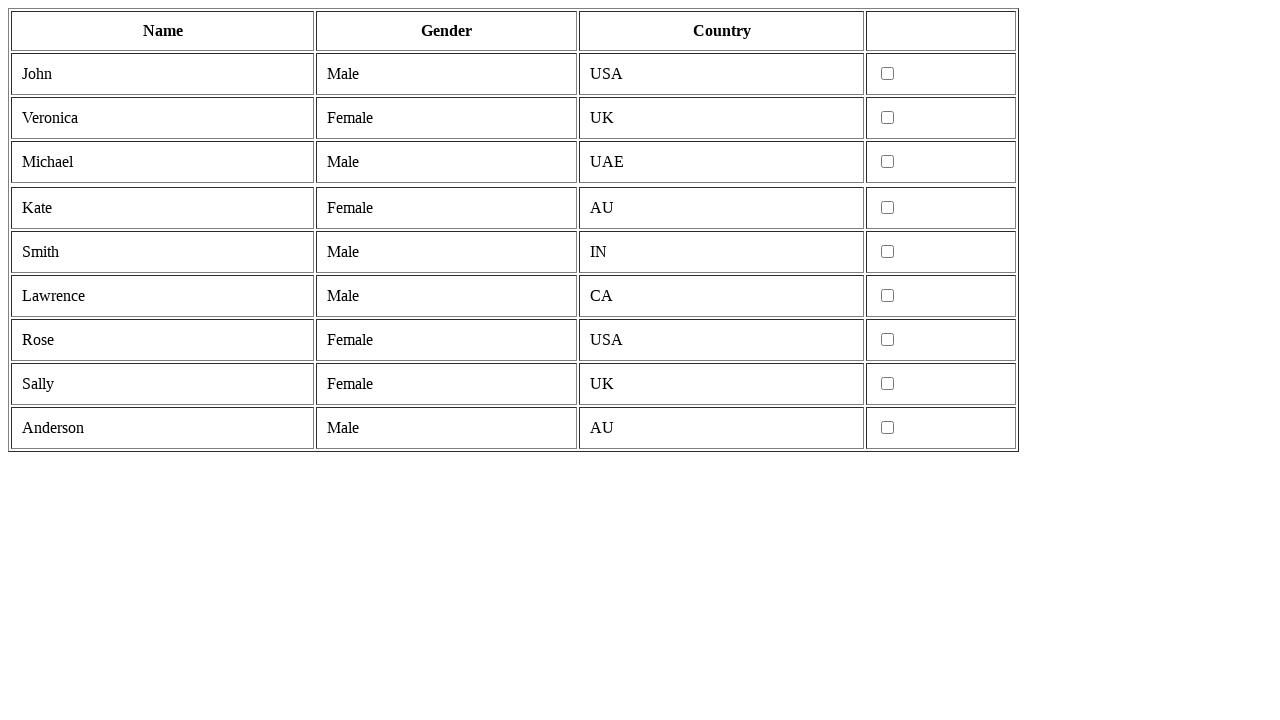

Row 1 has 4 cells (valid format)
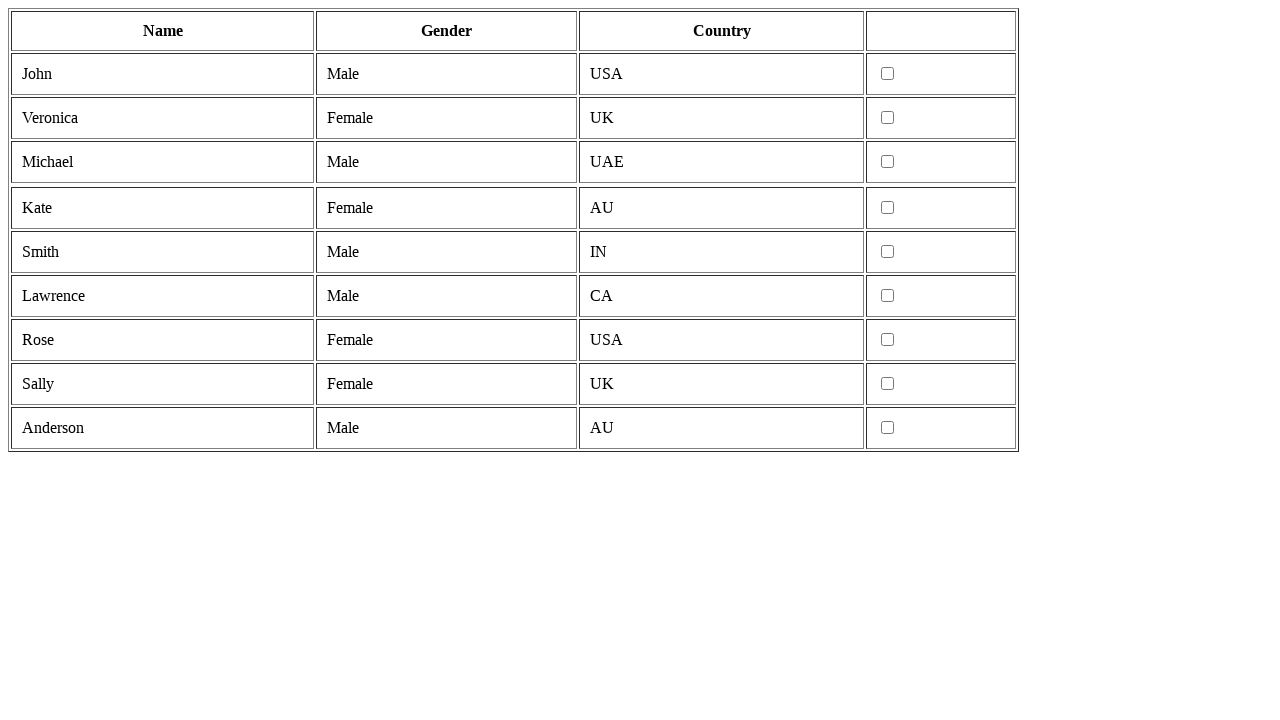

Row 1 gender value: Male
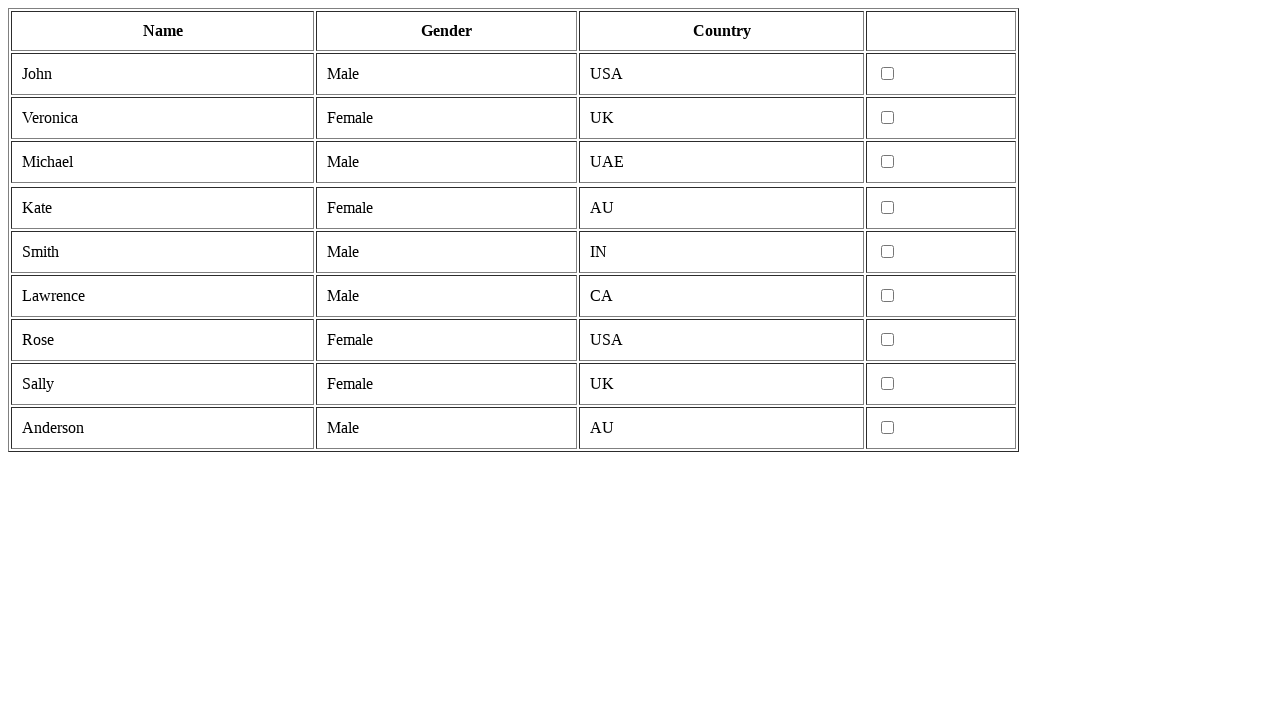

Row 1 is male - clicking checkbox
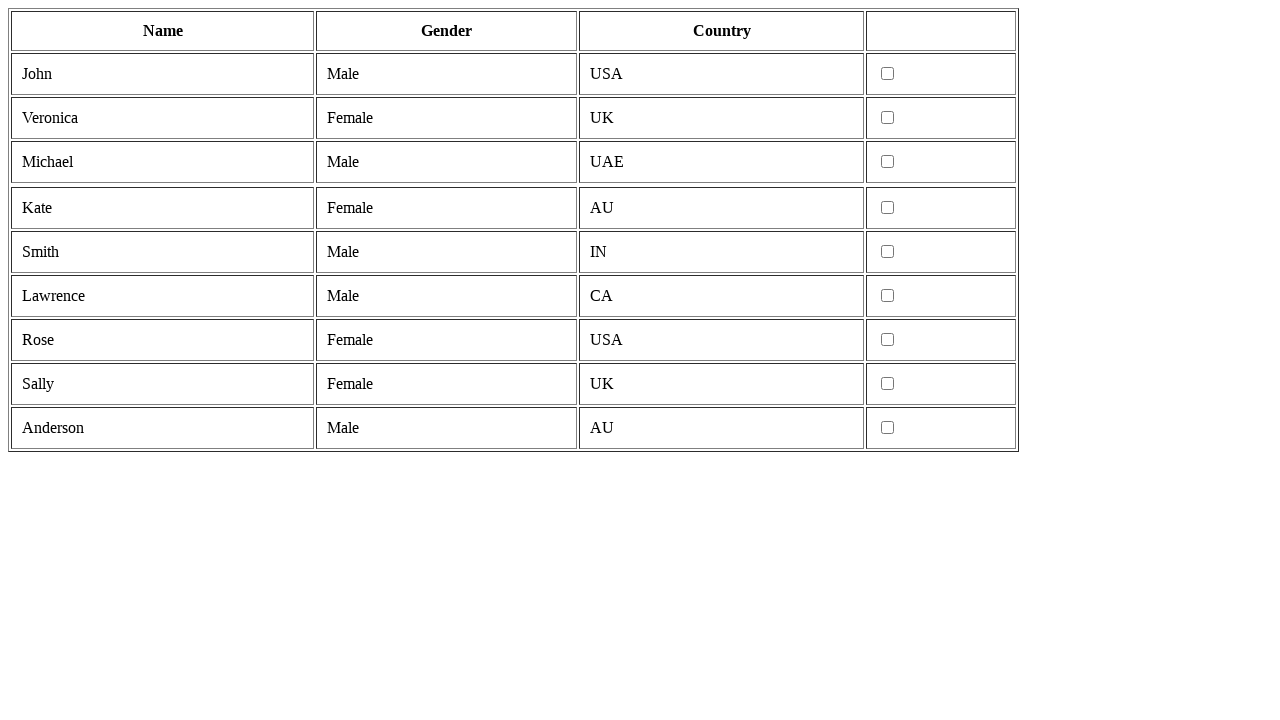

Checkbox in row 1 clicked successfully at (888, 74) on tr >> nth=1 >> td >> nth=3 >> input
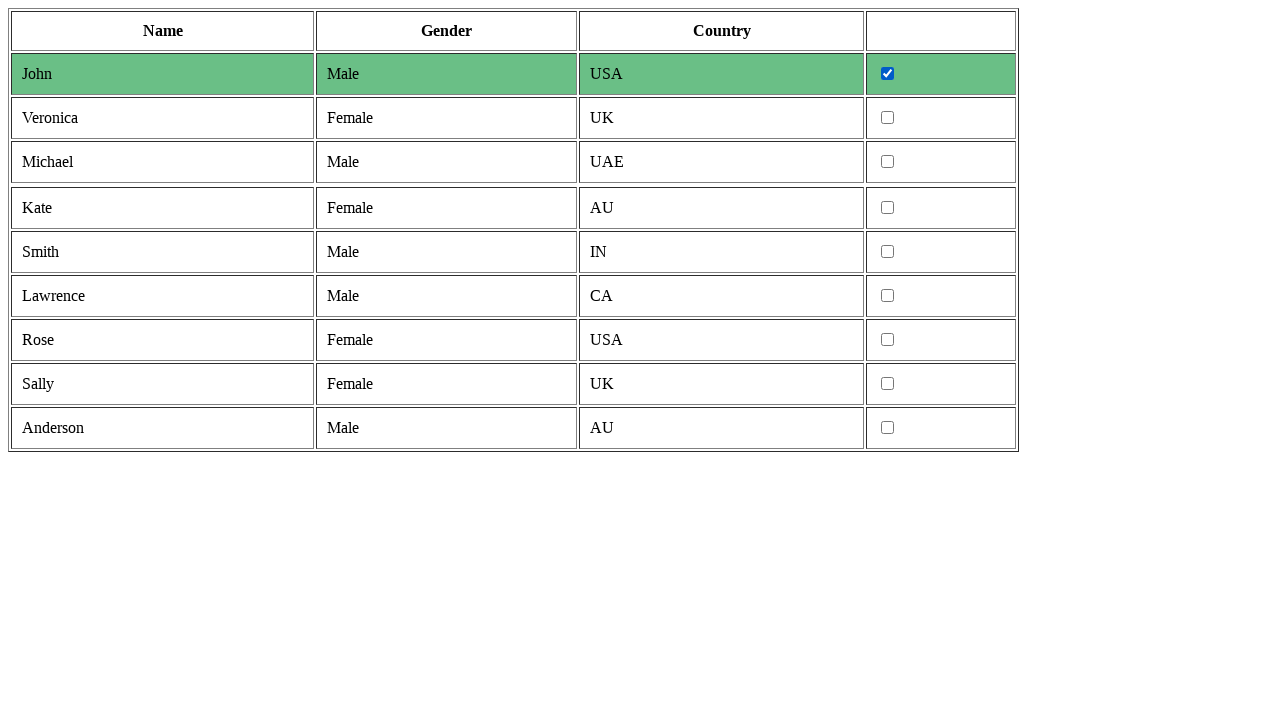

Selected row 2
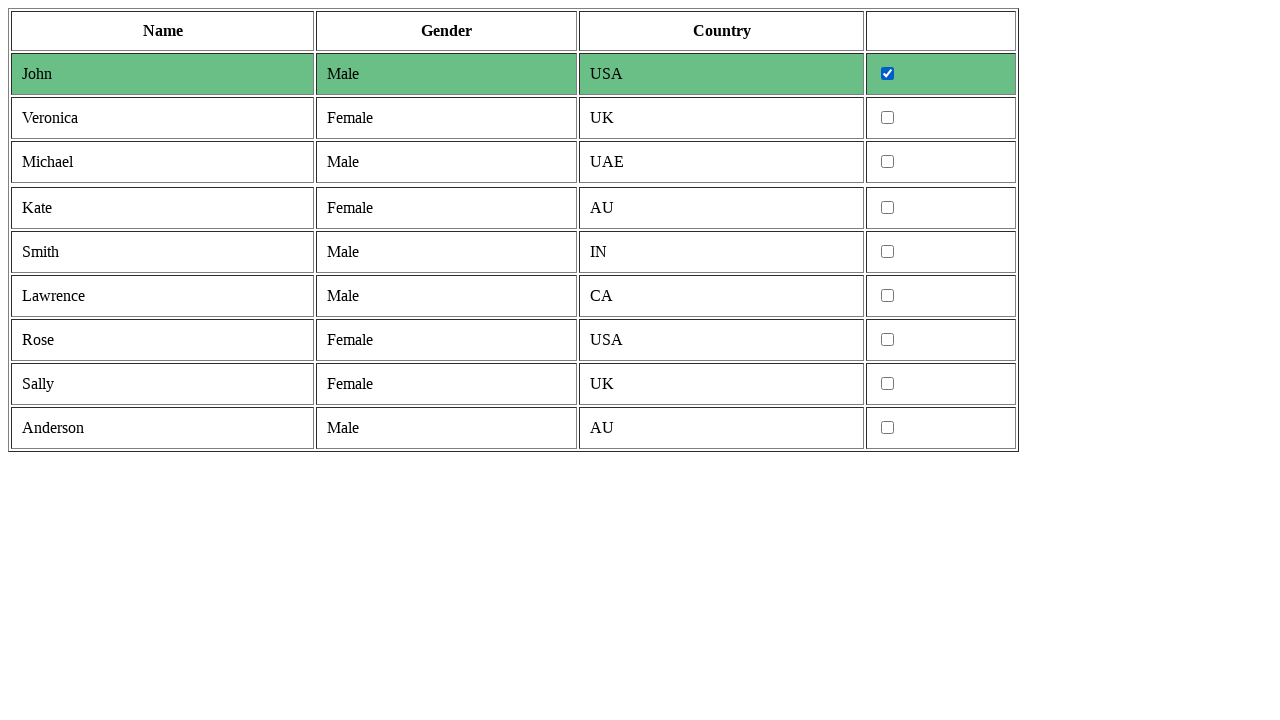

Located cells in row 2
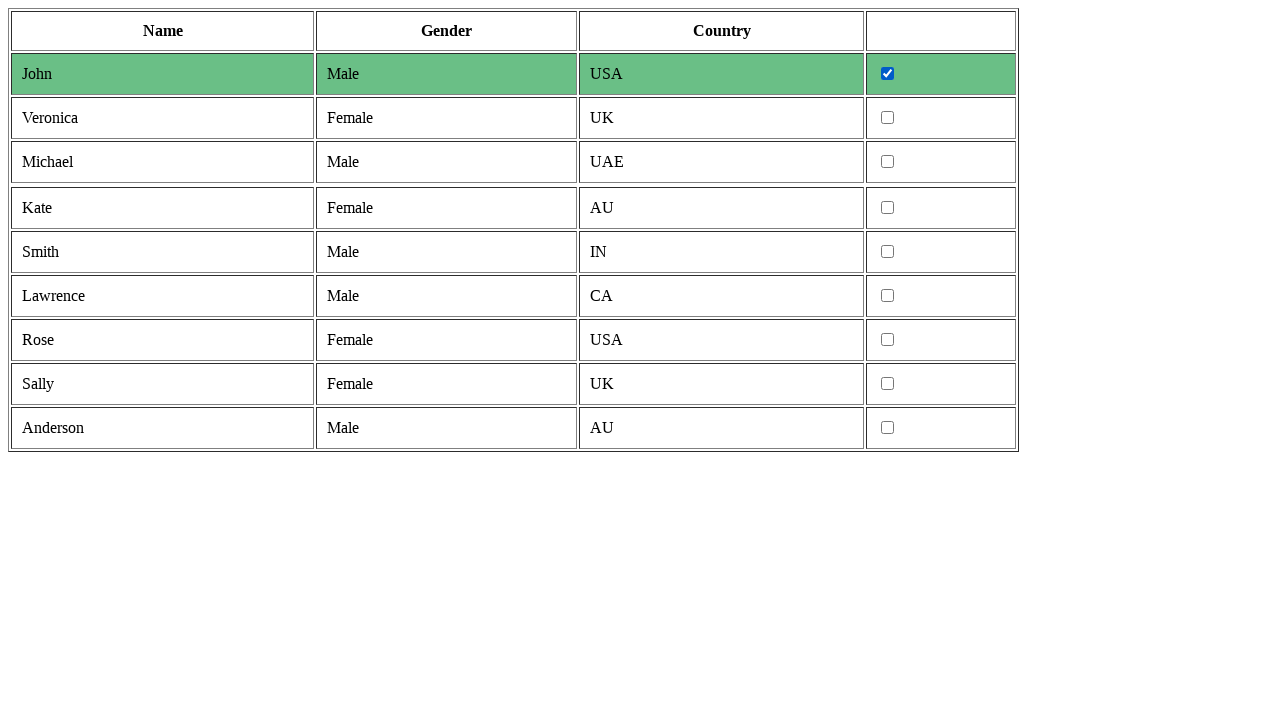

Row 2 has 4 cells (valid format)
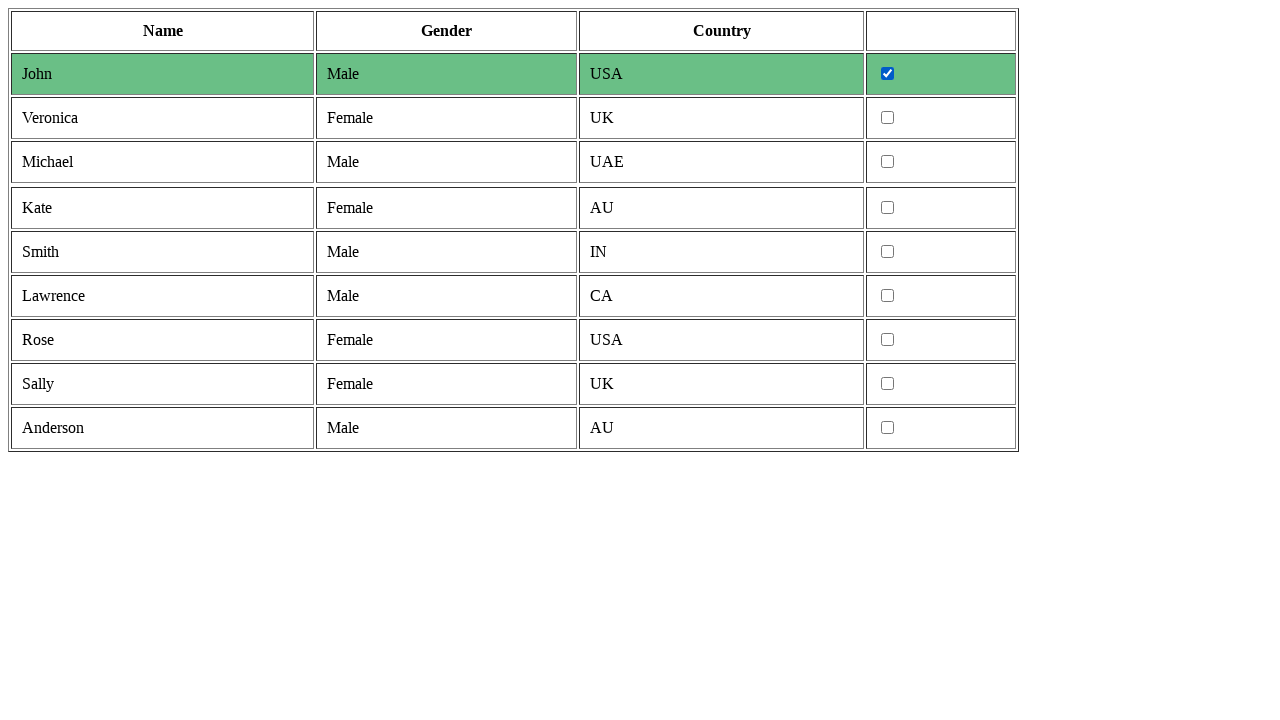

Row 2 gender value: Female
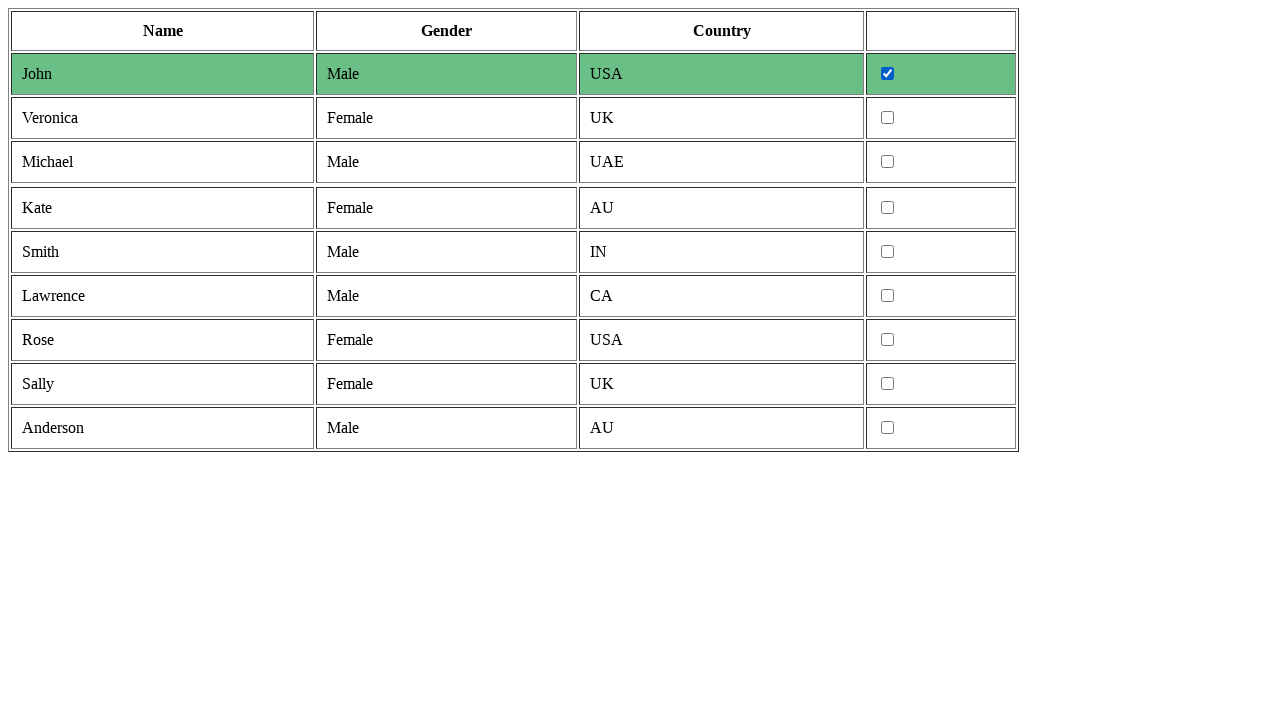

Selected row 3
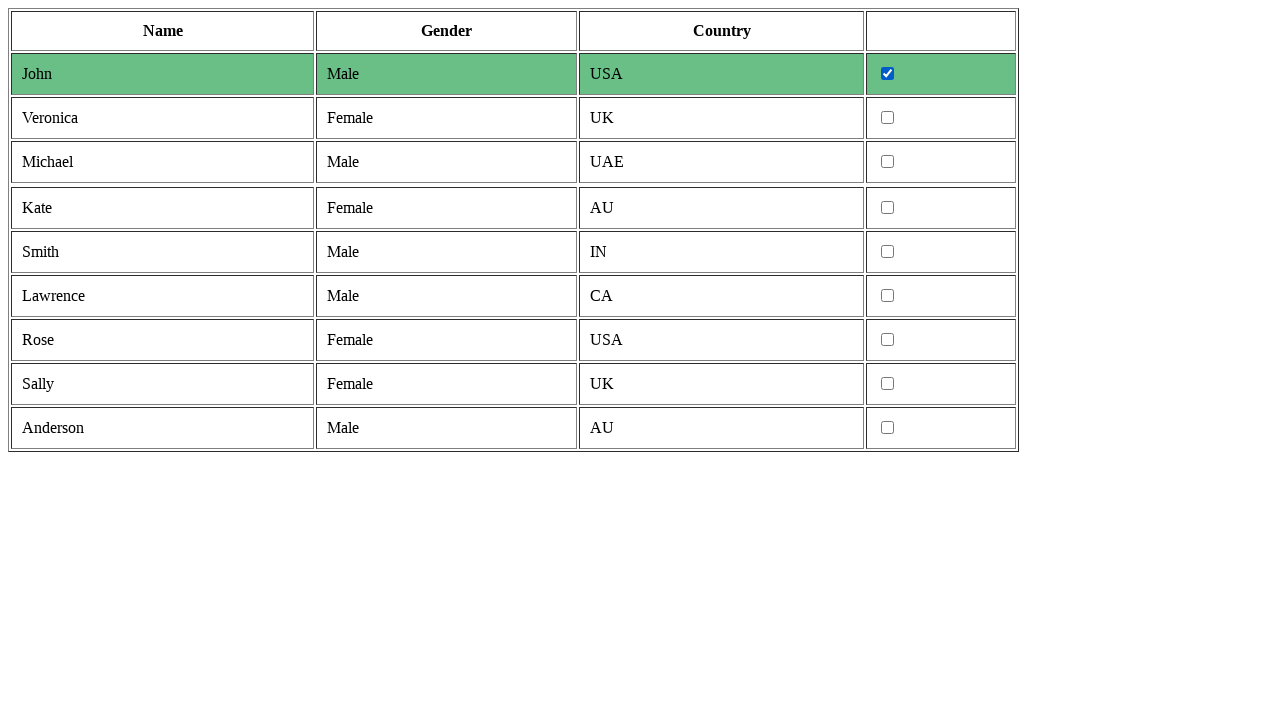

Located cells in row 3
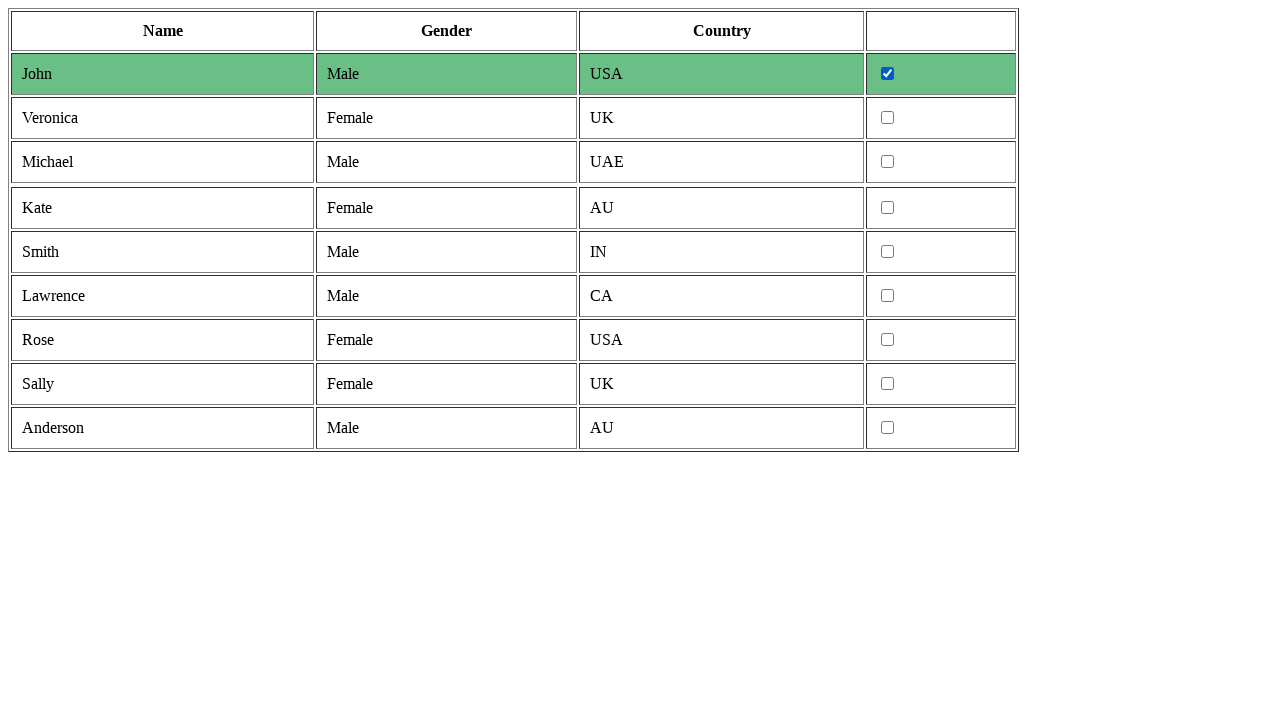

Row 3 has 4 cells (valid format)
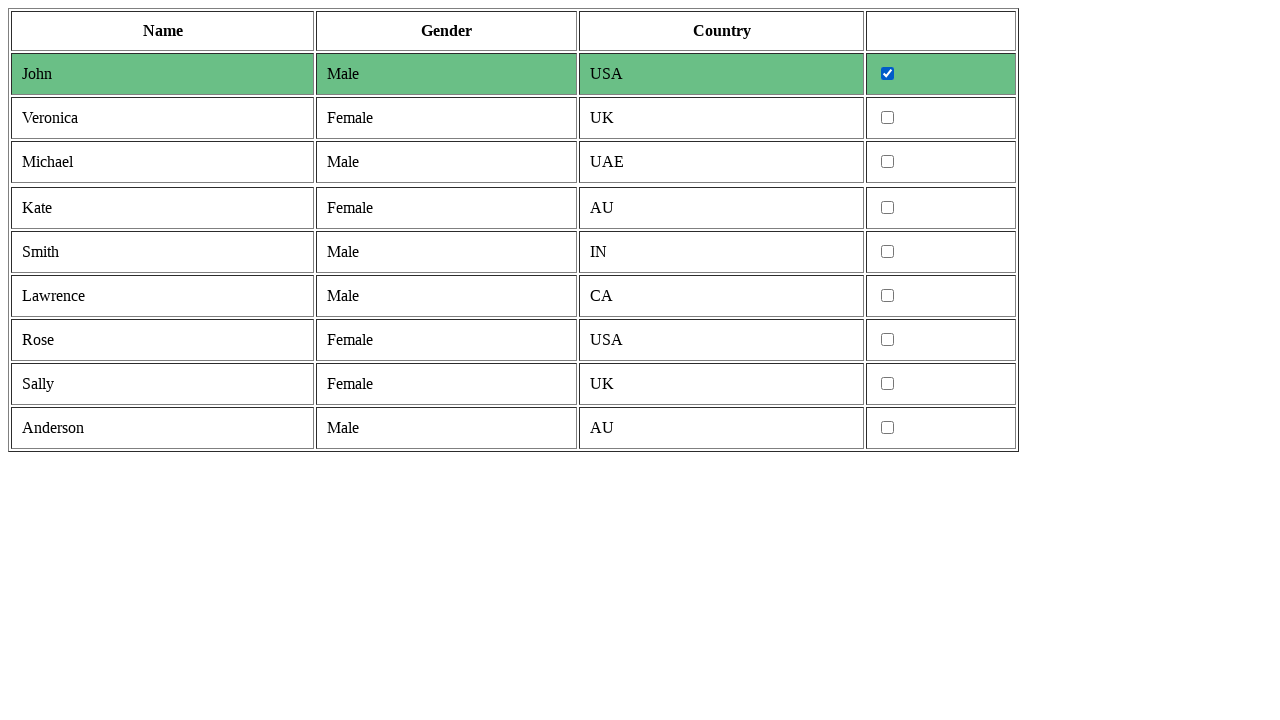

Row 3 gender value: Male
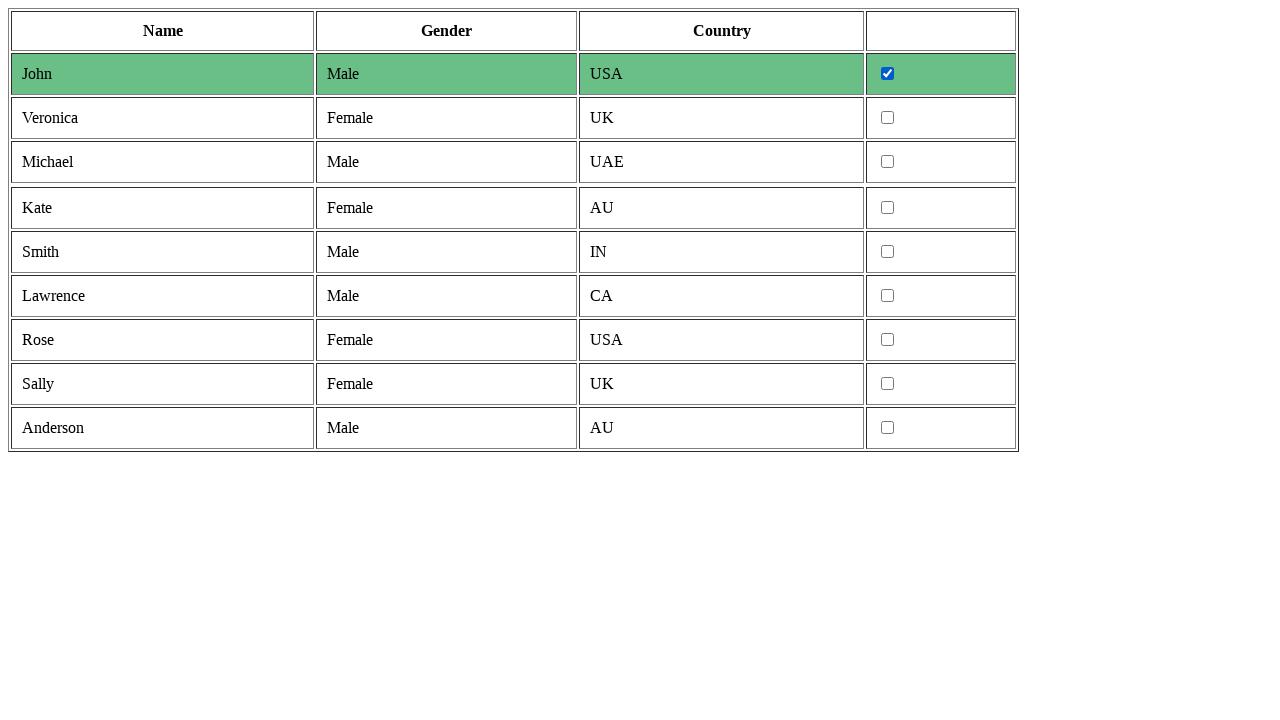

Row 3 is male - clicking checkbox
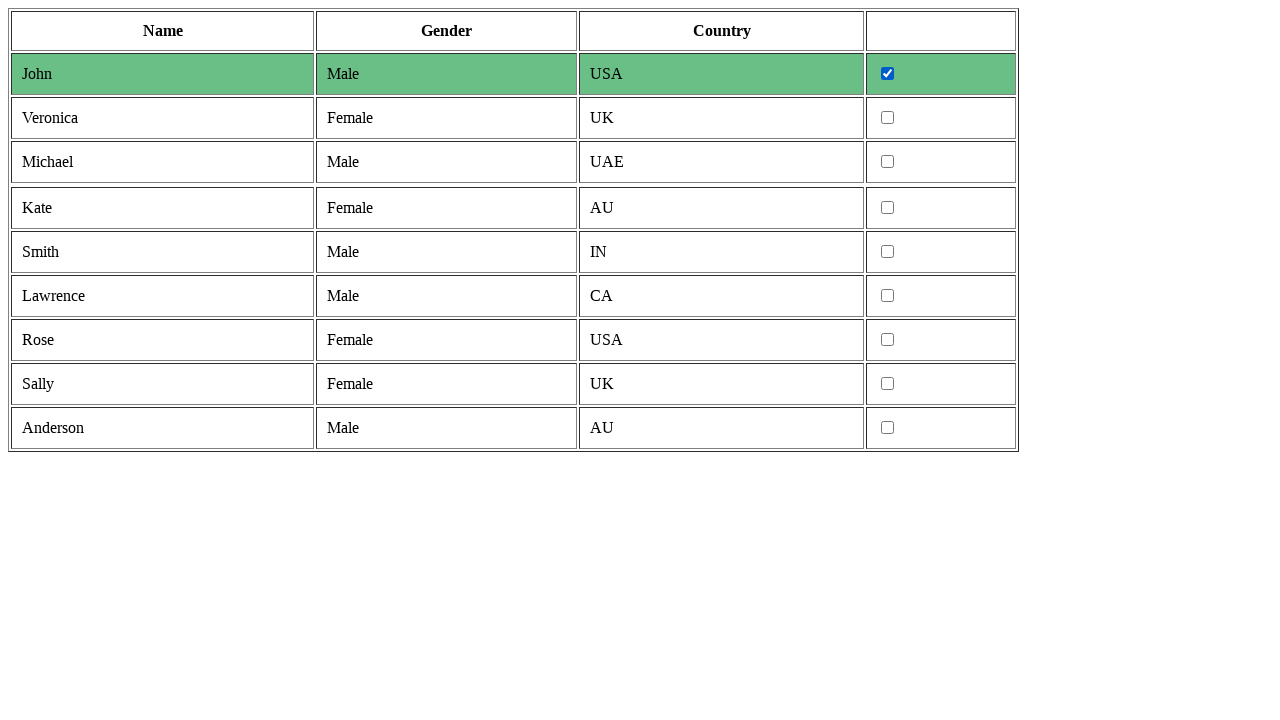

Checkbox in row 3 clicked successfully at (888, 162) on tr >> nth=3 >> td >> nth=3 >> input
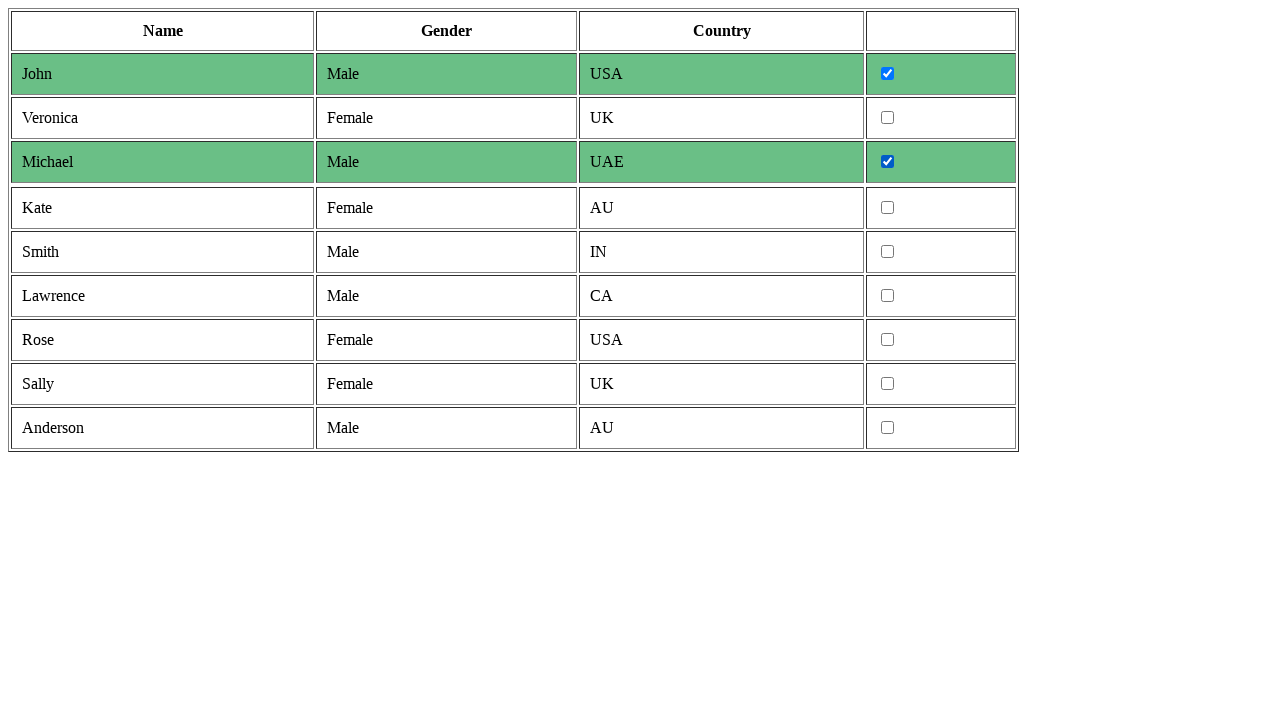

Selected row 4
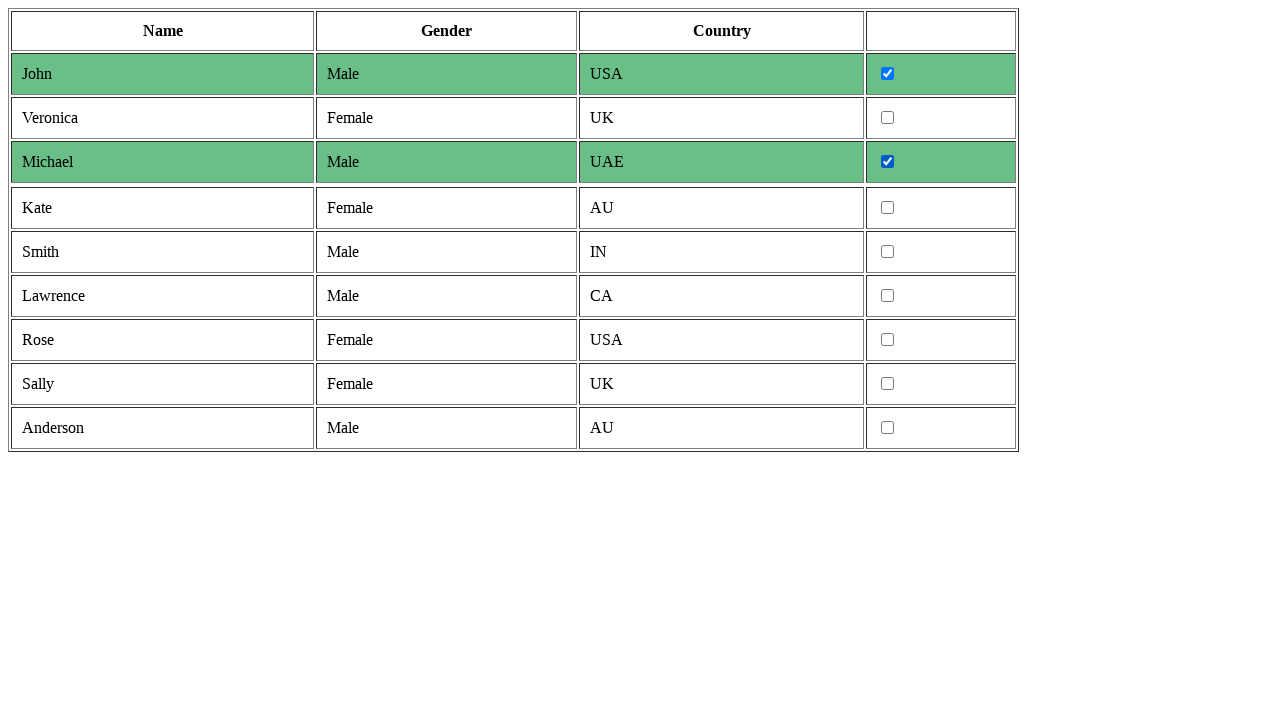

Located cells in row 4
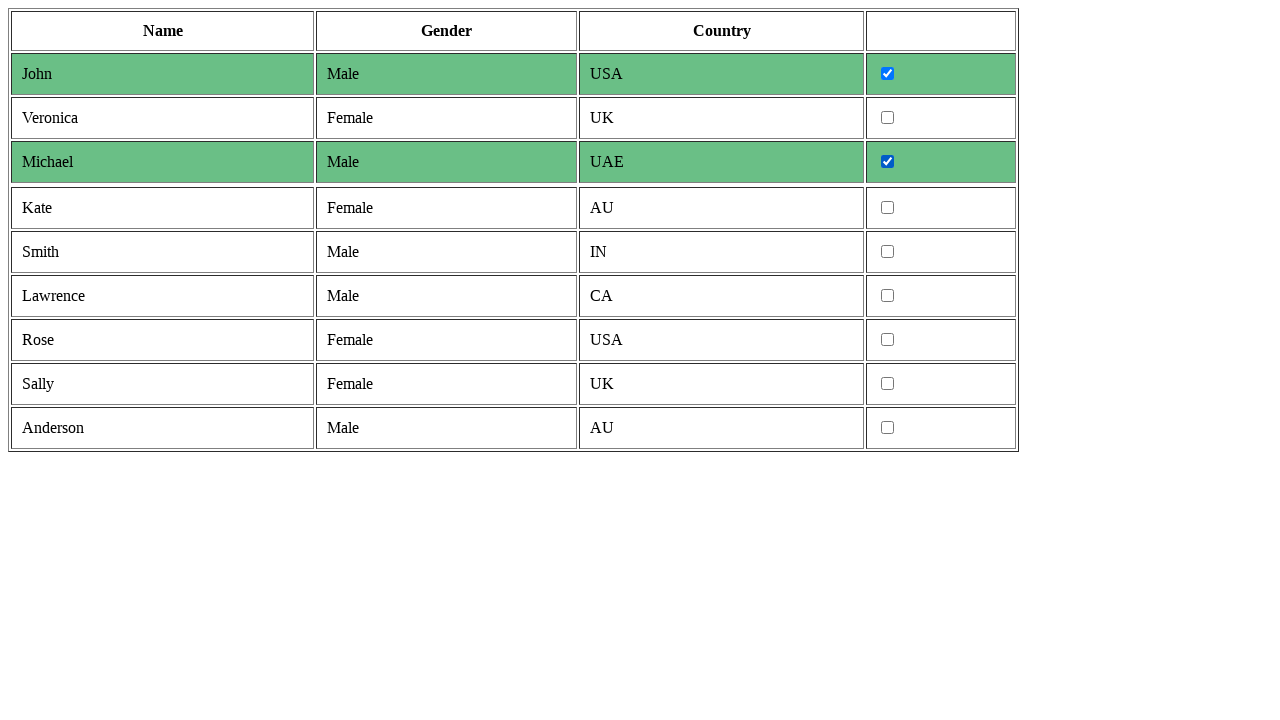

Selected row 5
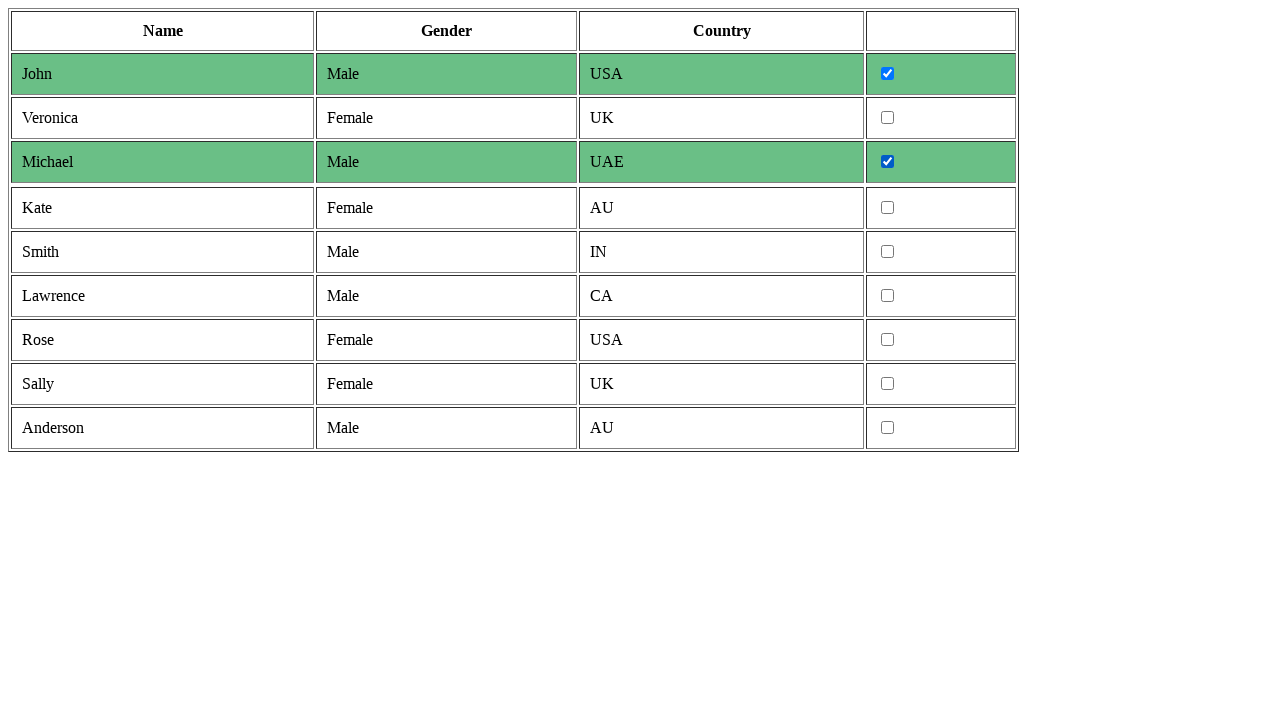

Located cells in row 5
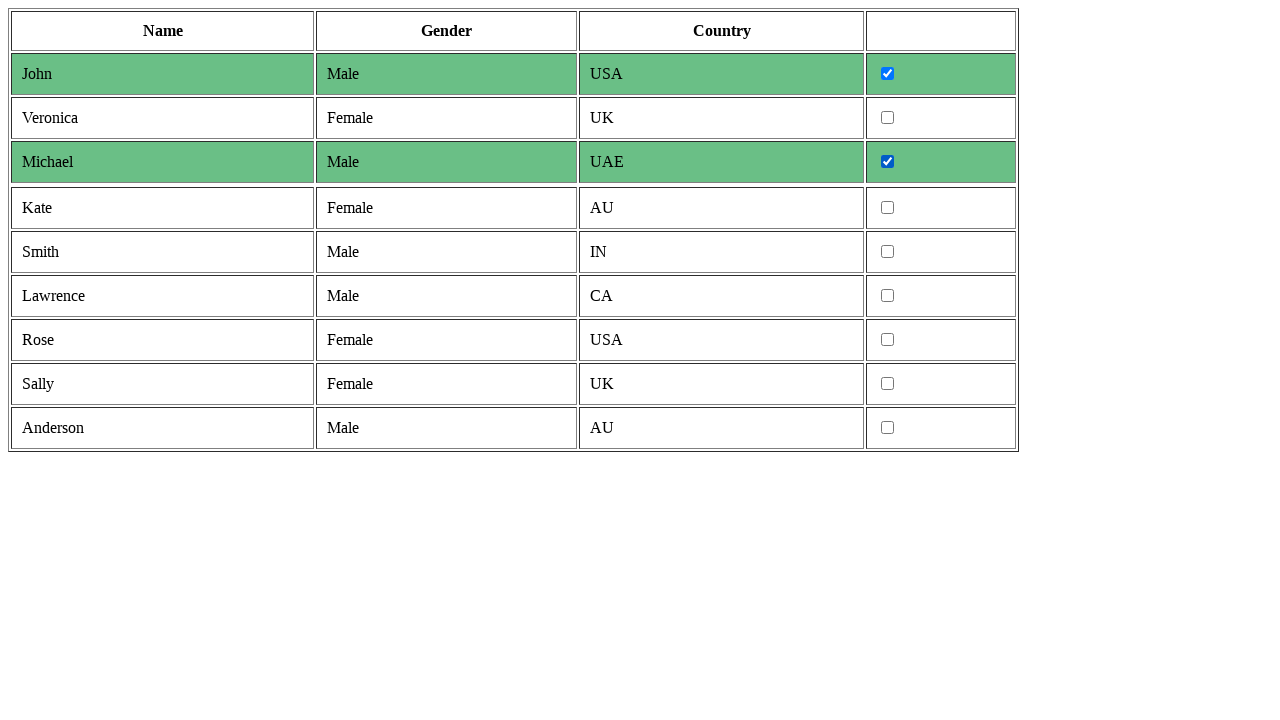

Row 5 has 4 cells (valid format)
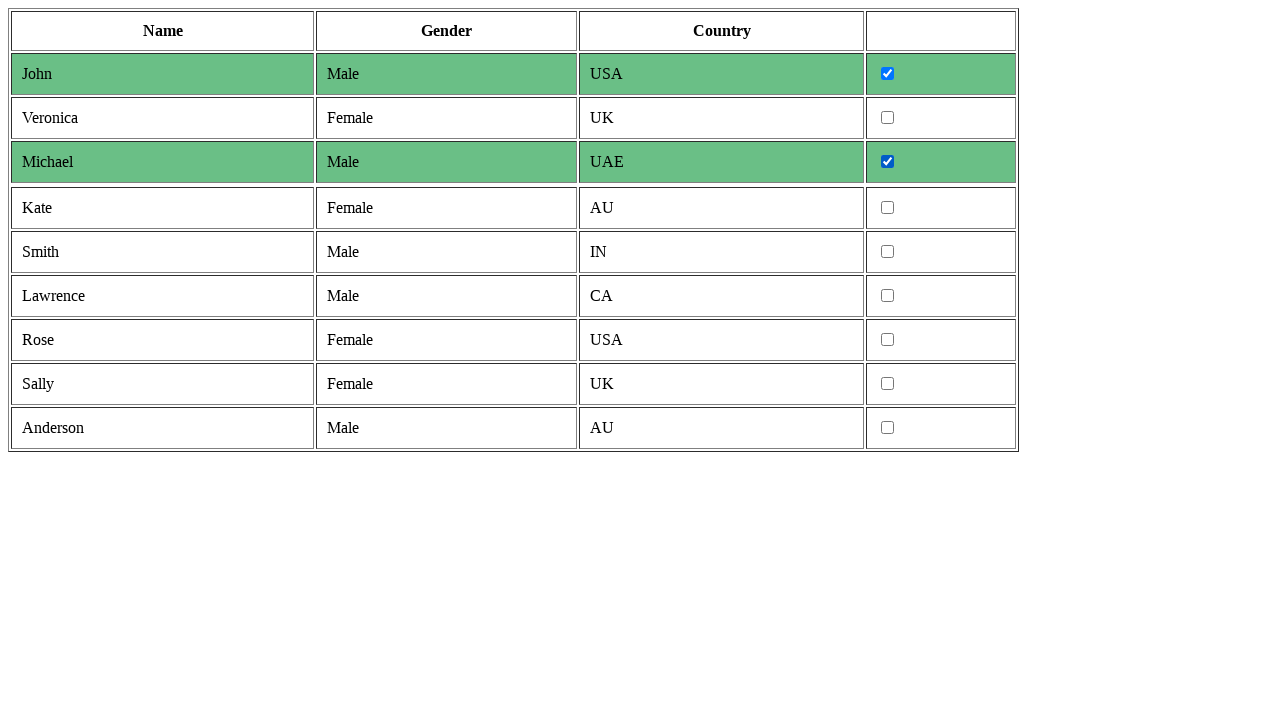

Row 5 gender value: Female
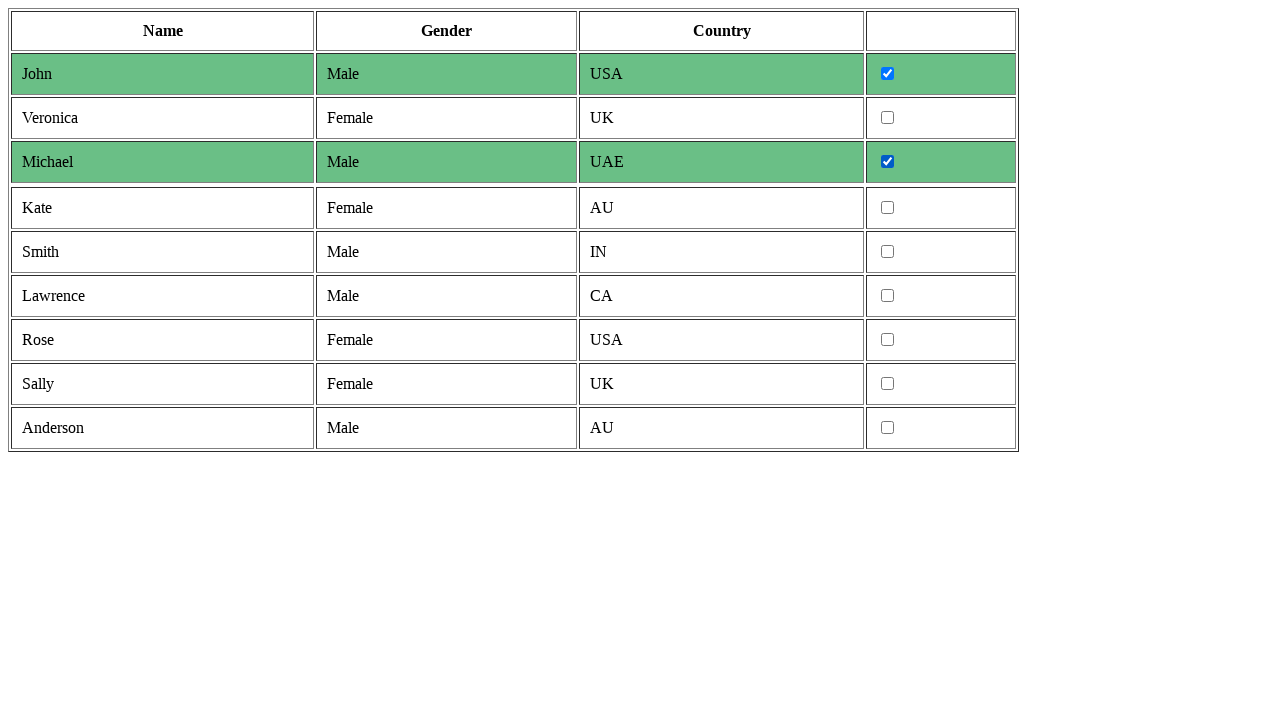

Selected row 6
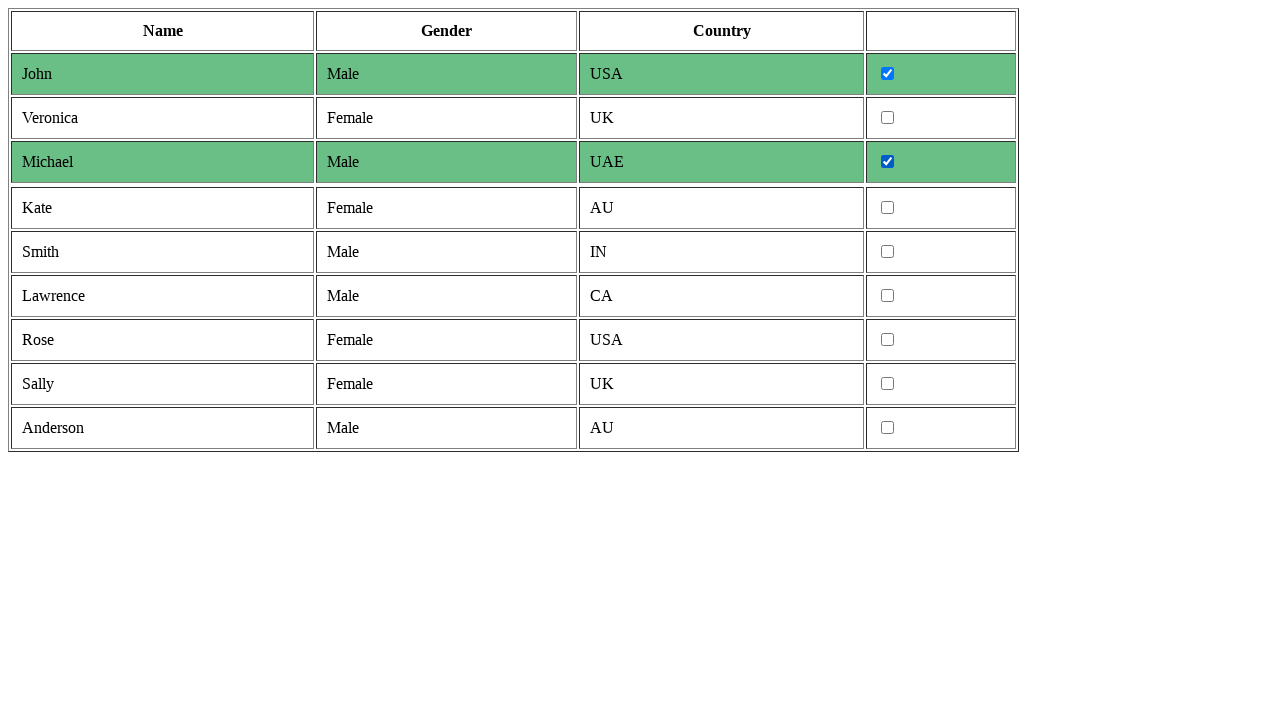

Located cells in row 6
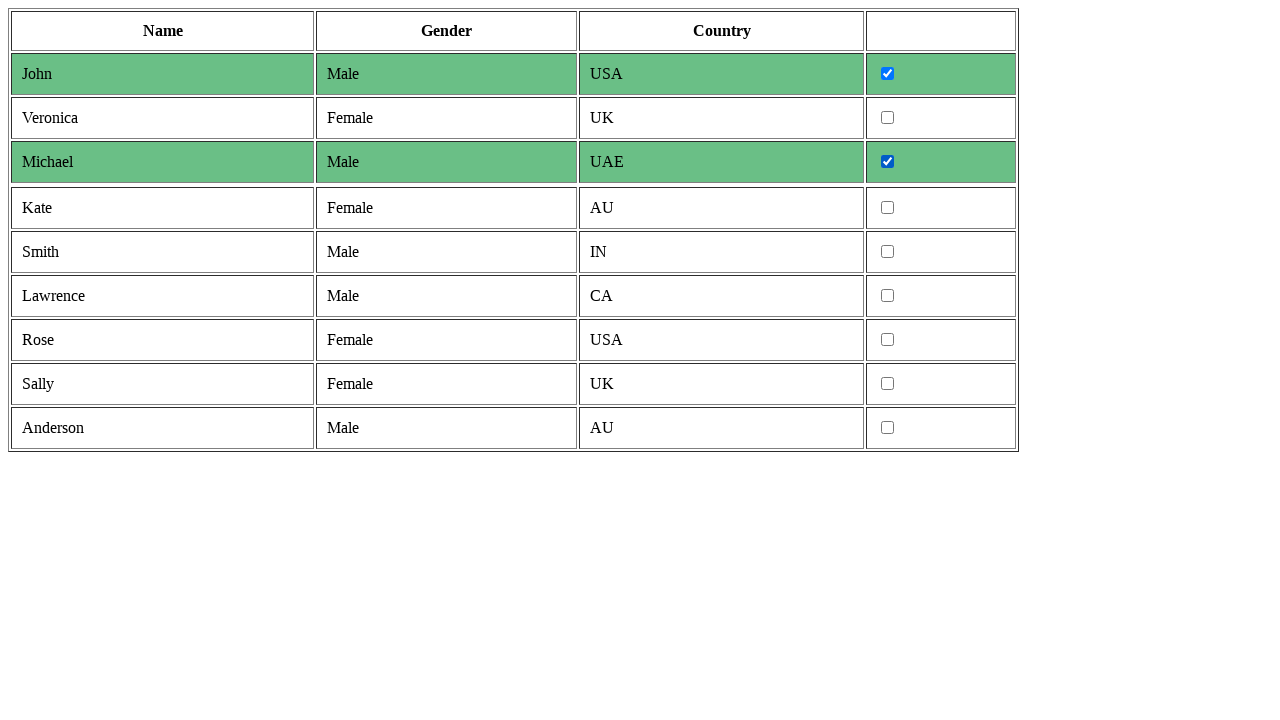

Row 6 has 4 cells (valid format)
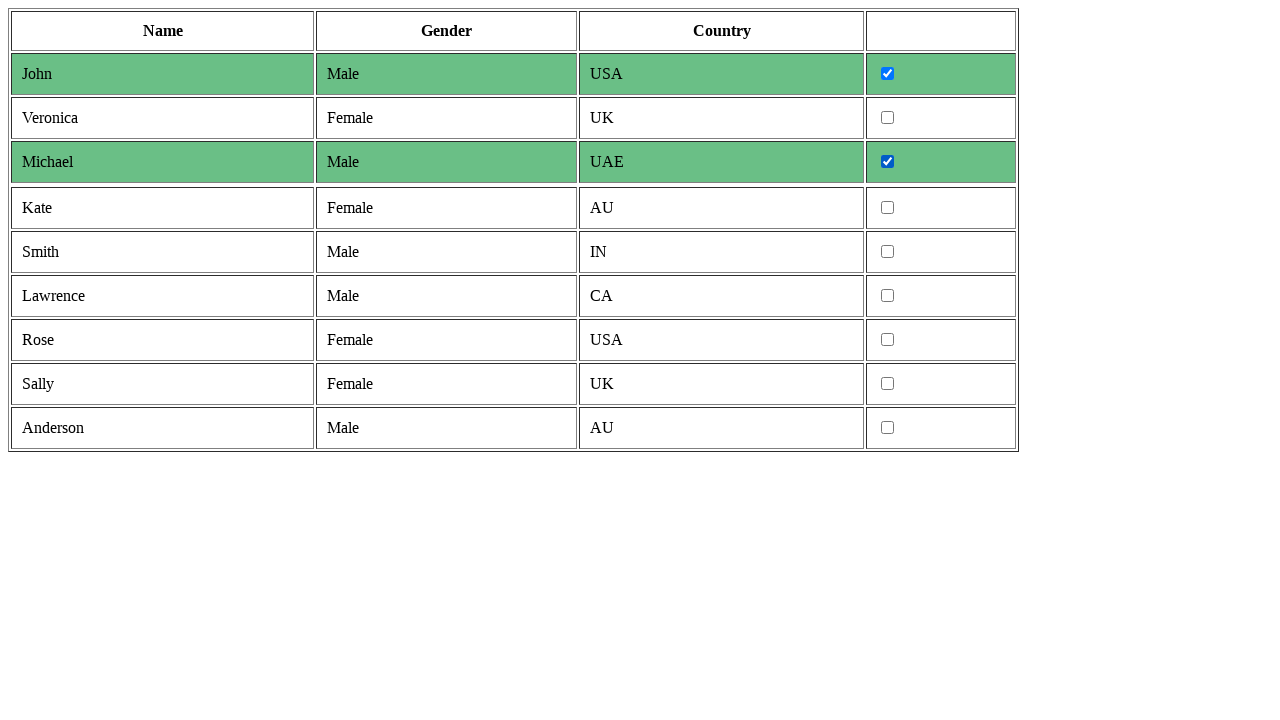

Row 6 gender value: Male
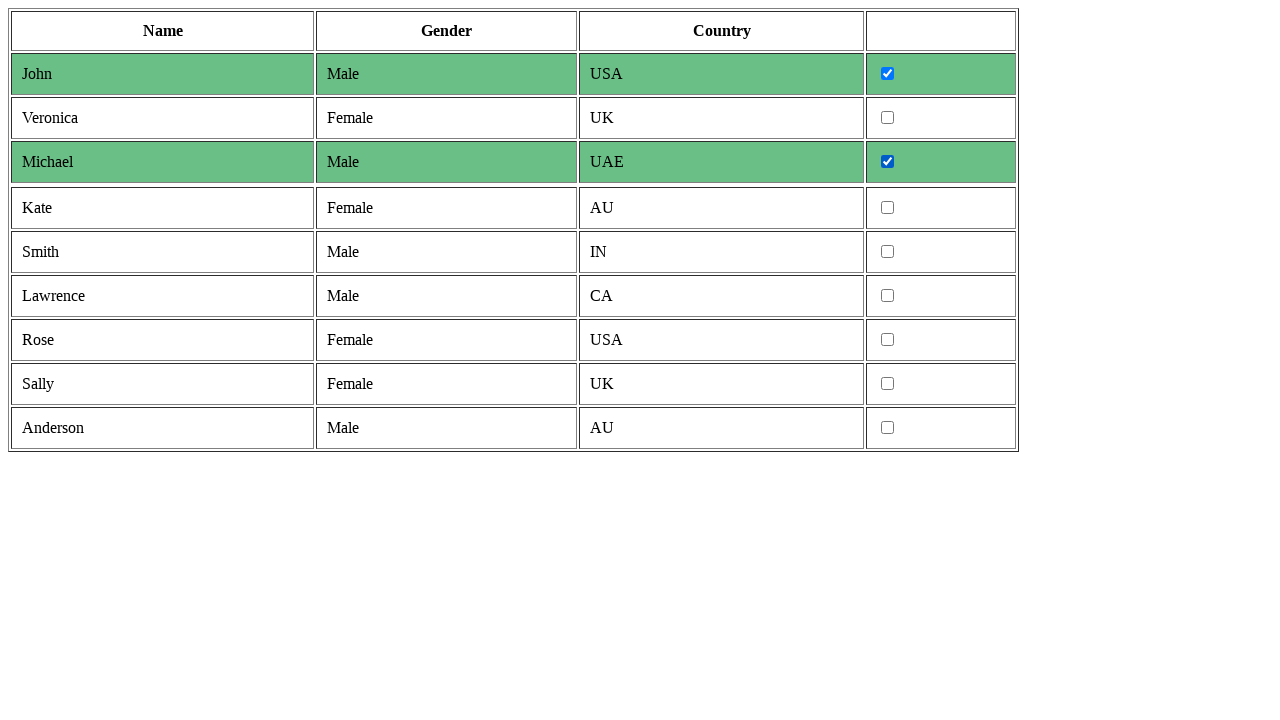

Row 6 is male - clicking checkbox
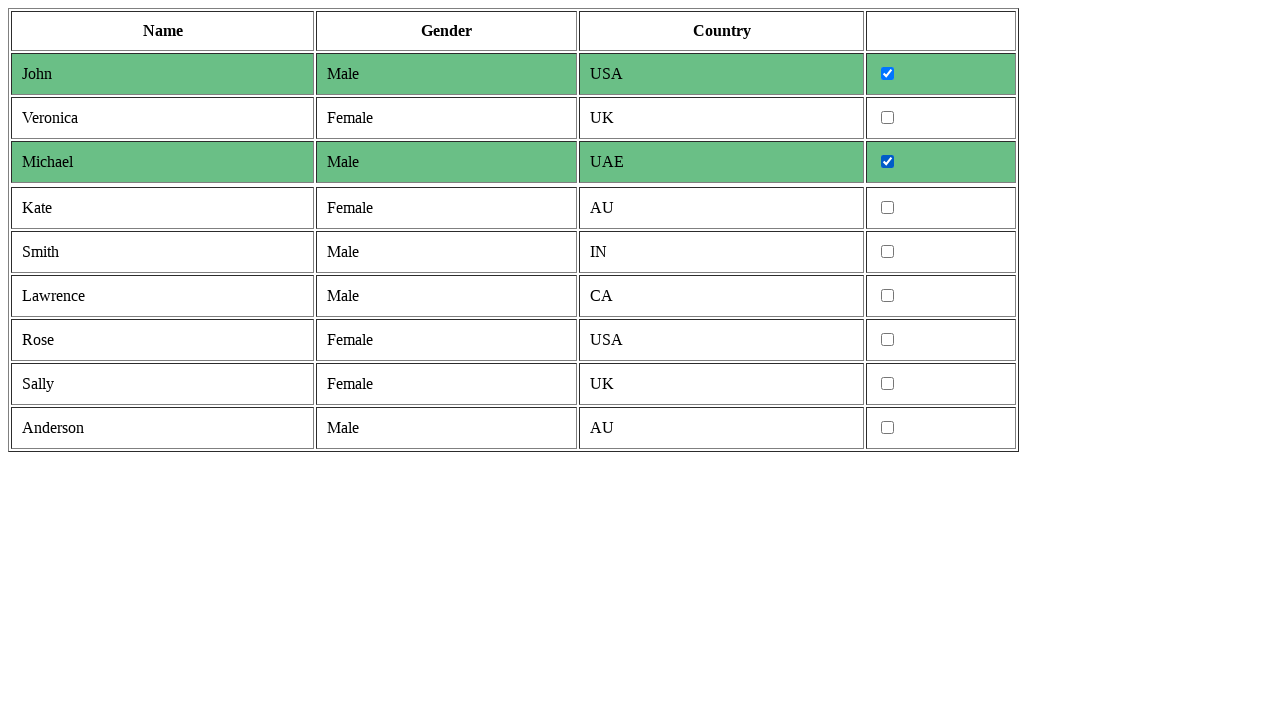

Checkbox in row 6 clicked successfully at (888, 252) on tr >> nth=6 >> td >> nth=3 >> input
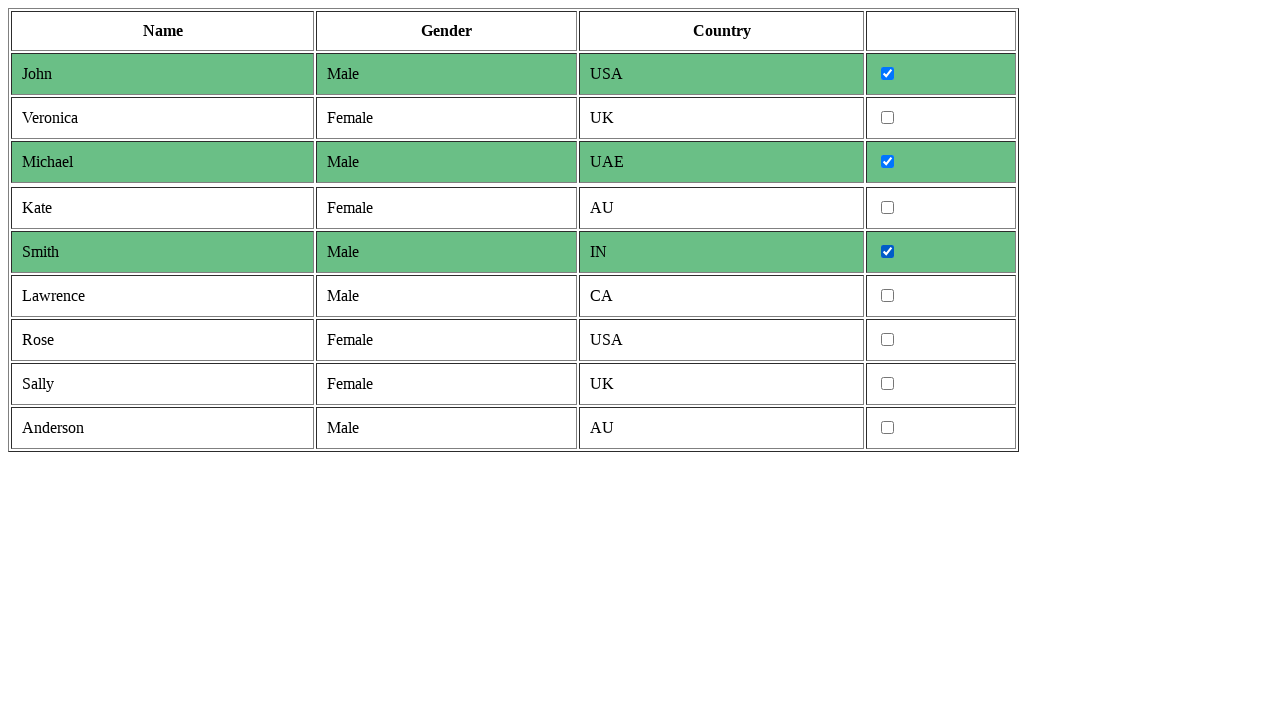

Selected row 7
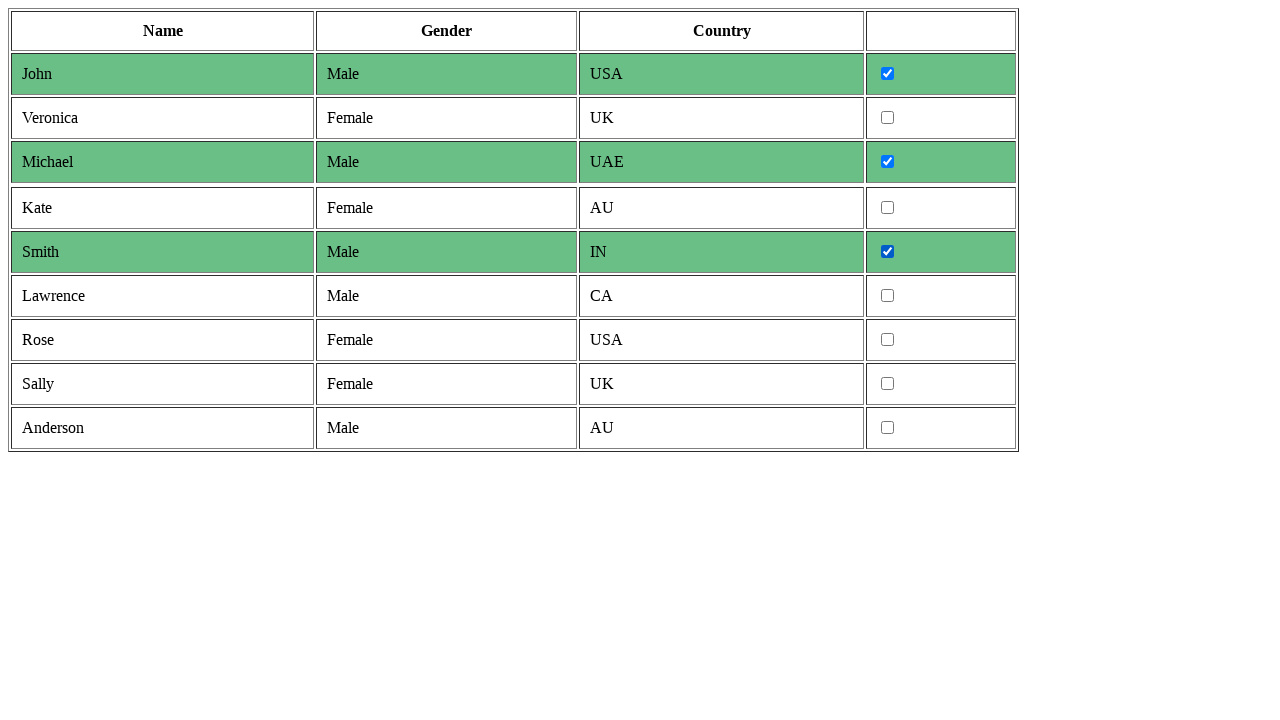

Located cells in row 7
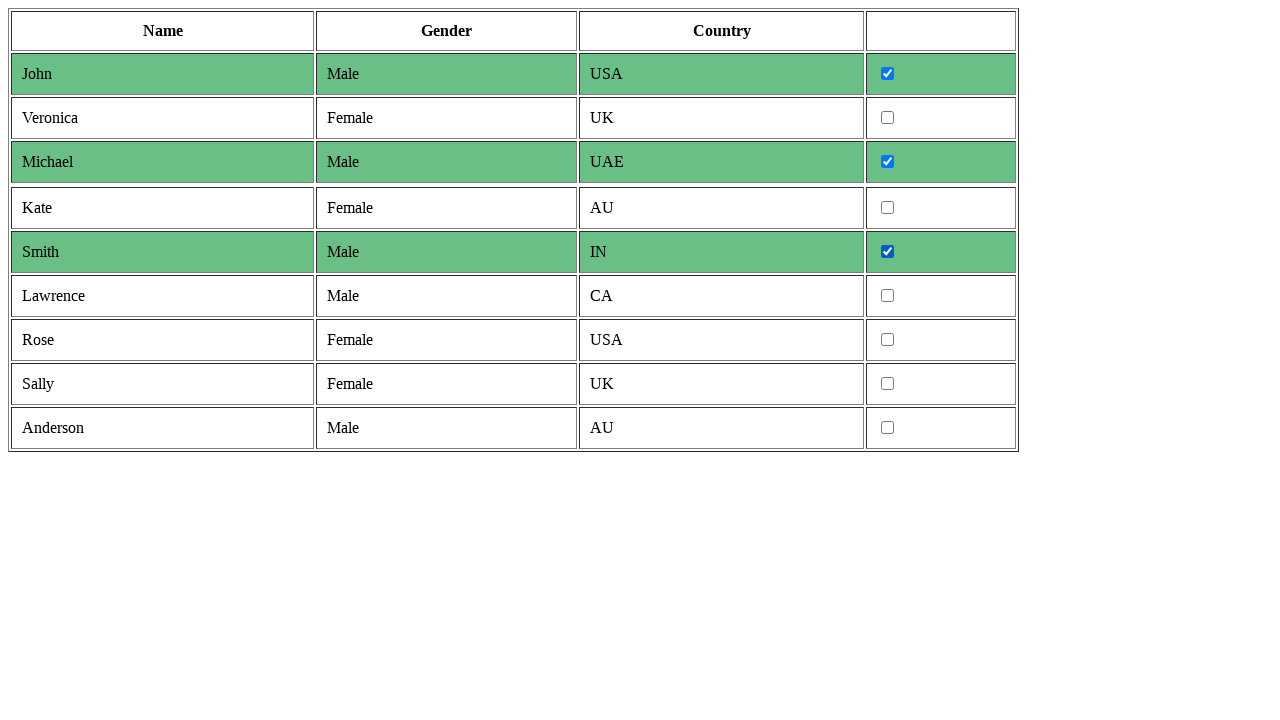

Row 7 has 4 cells (valid format)
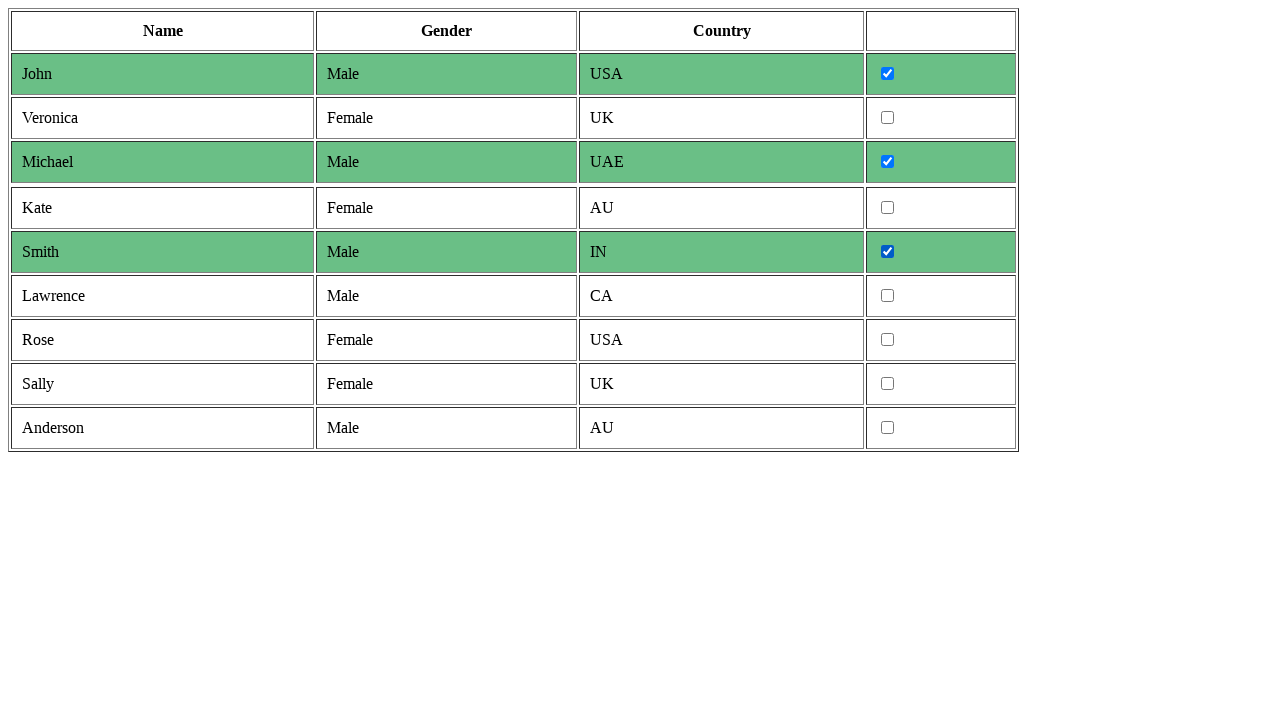

Row 7 gender value: Male
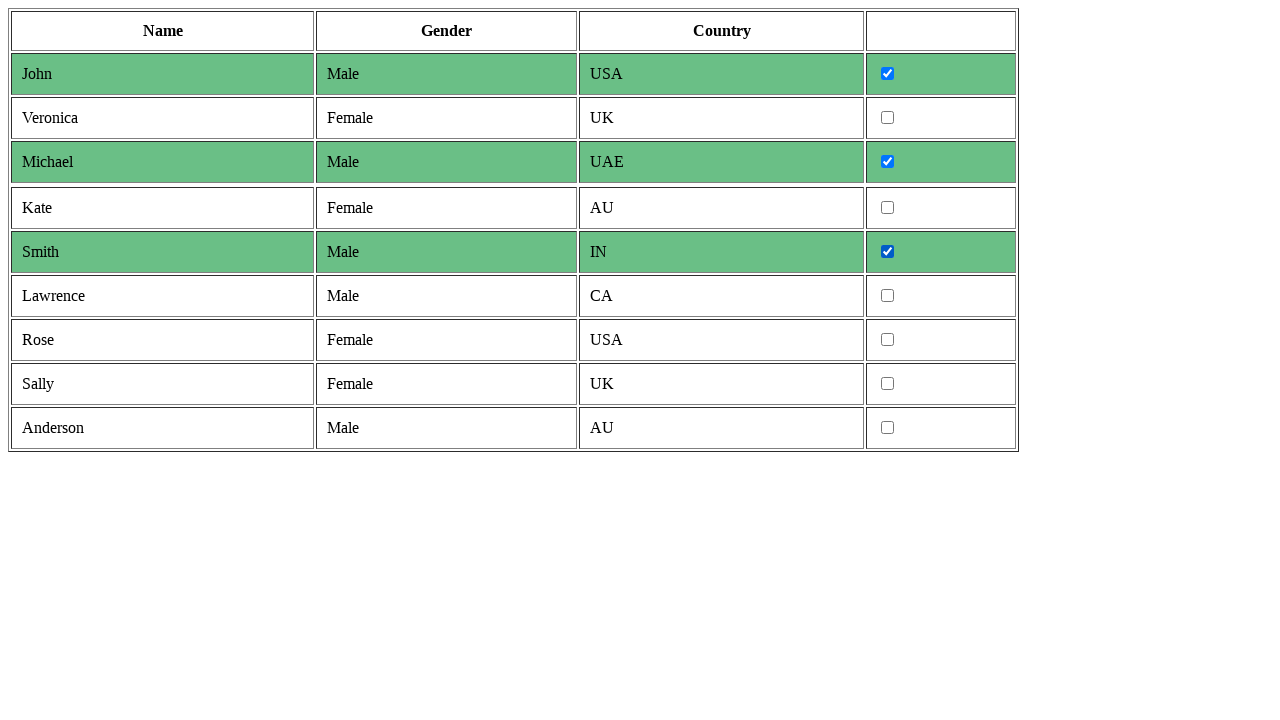

Row 7 is male - clicking checkbox
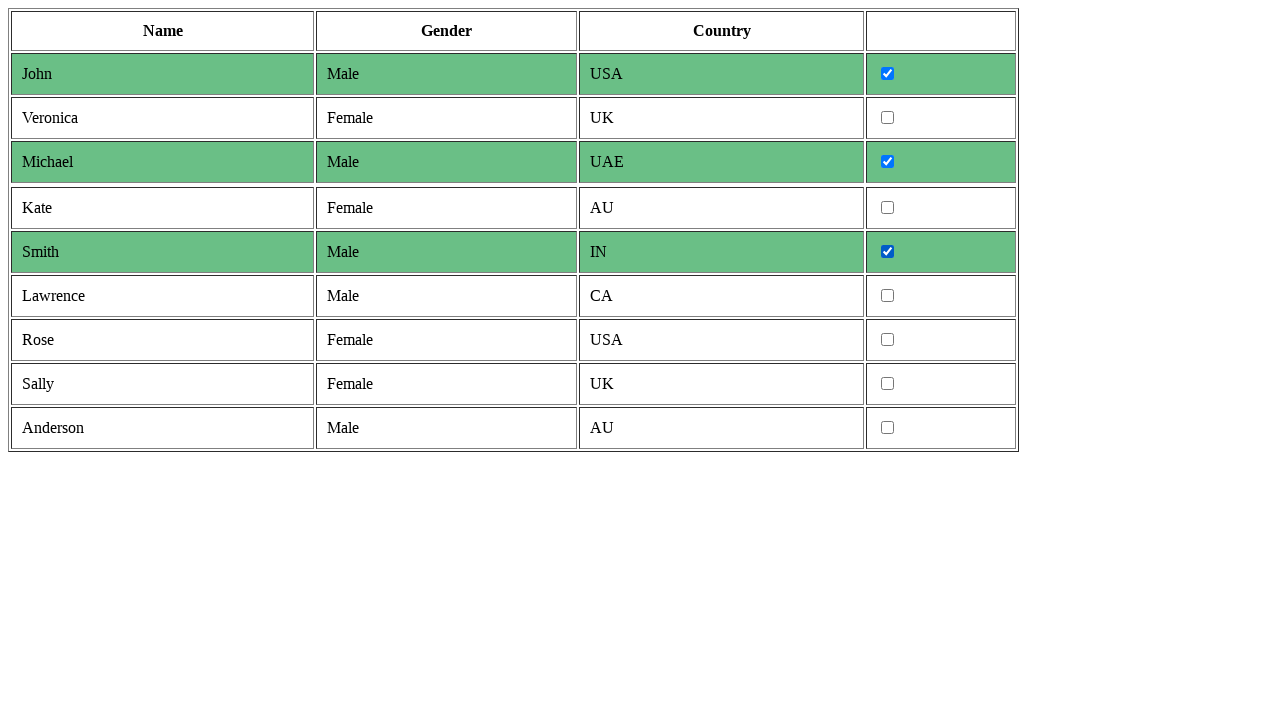

Checkbox in row 7 clicked successfully at (888, 296) on tr >> nth=7 >> td >> nth=3 >> input
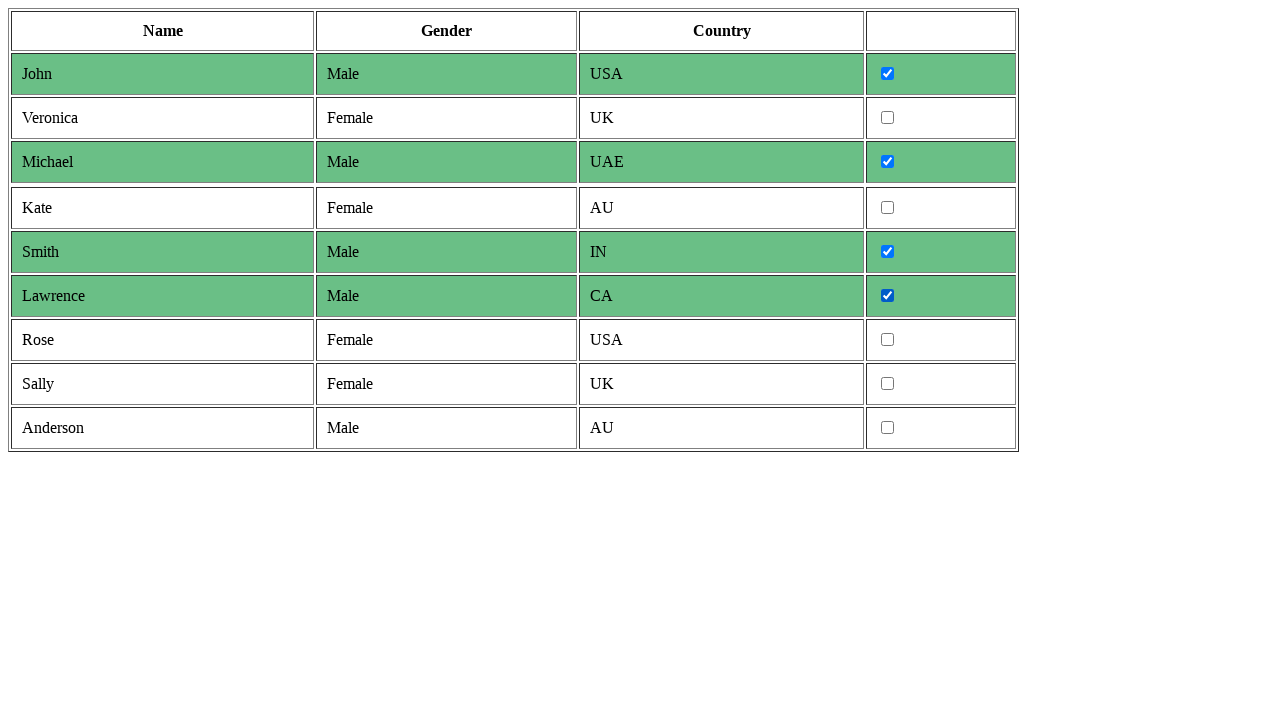

Selected row 8
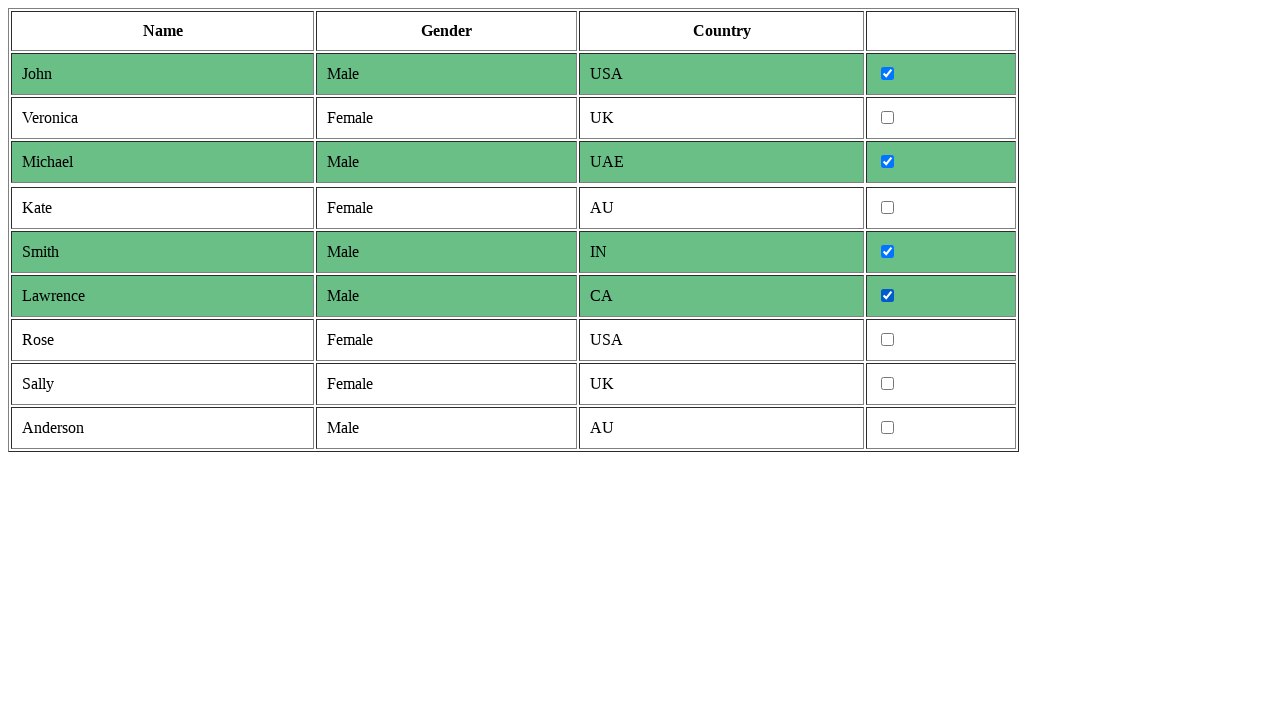

Located cells in row 8
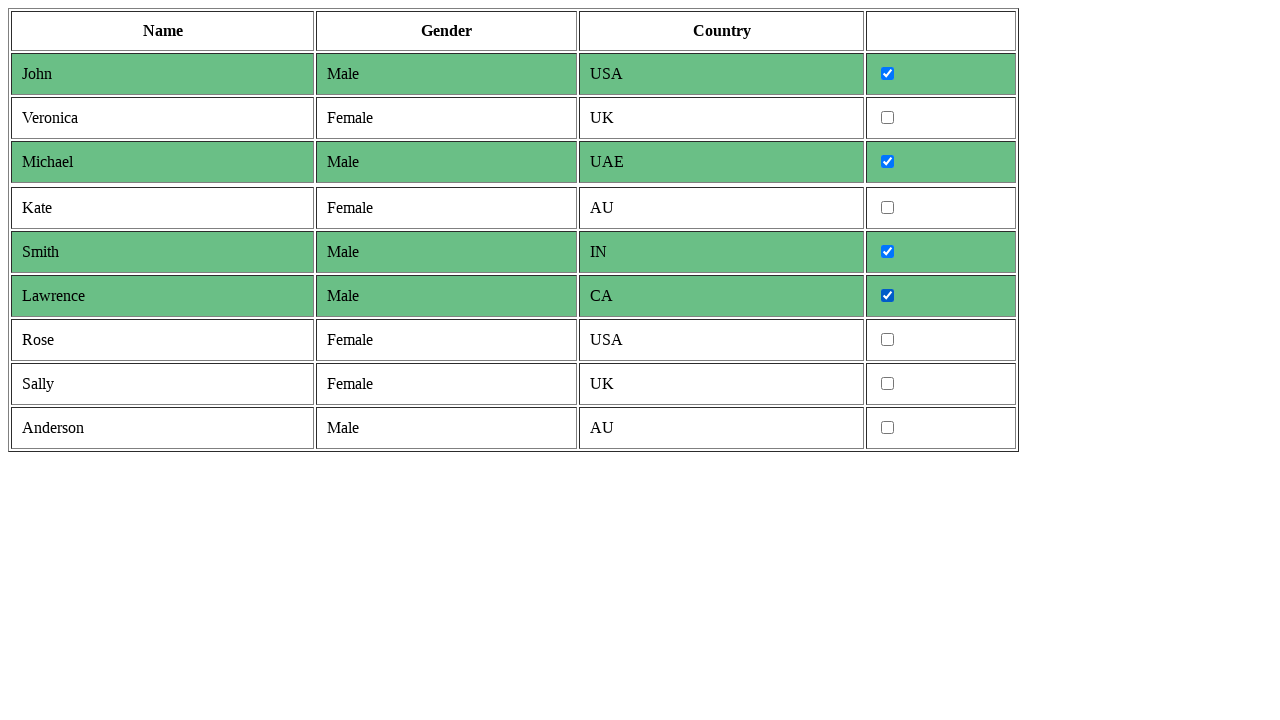

Row 8 has 4 cells (valid format)
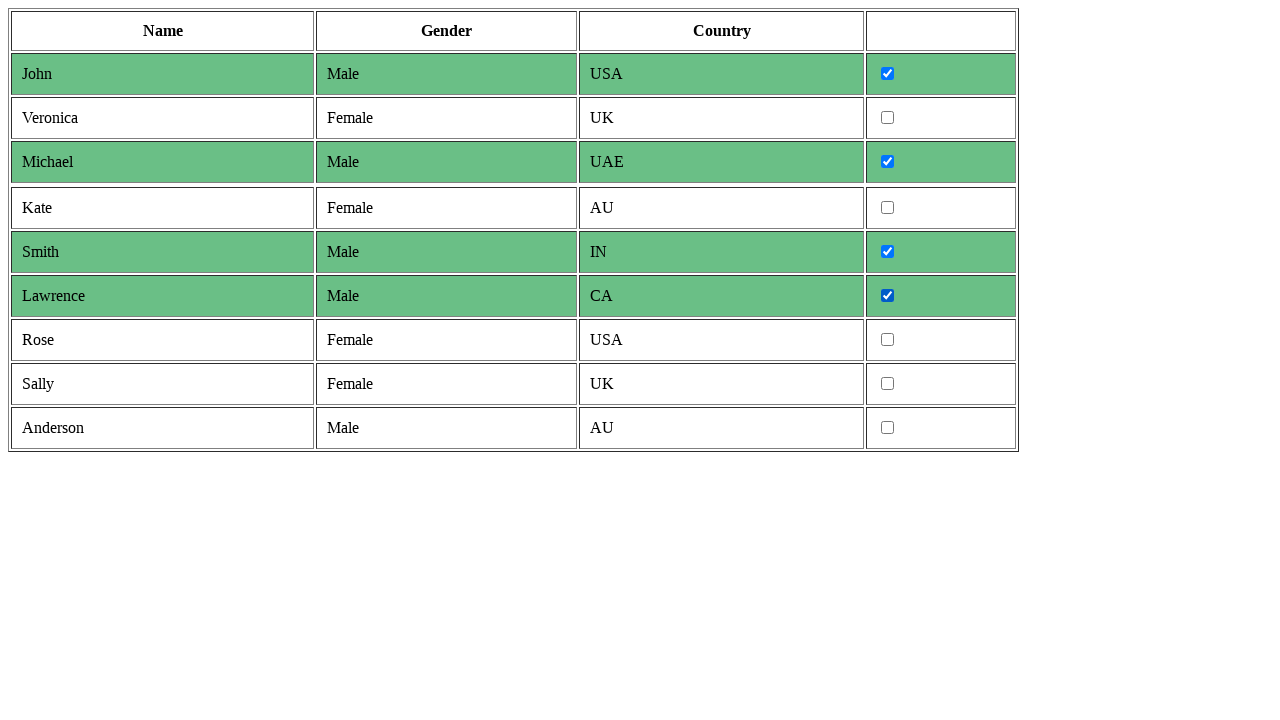

Row 8 gender value: Female
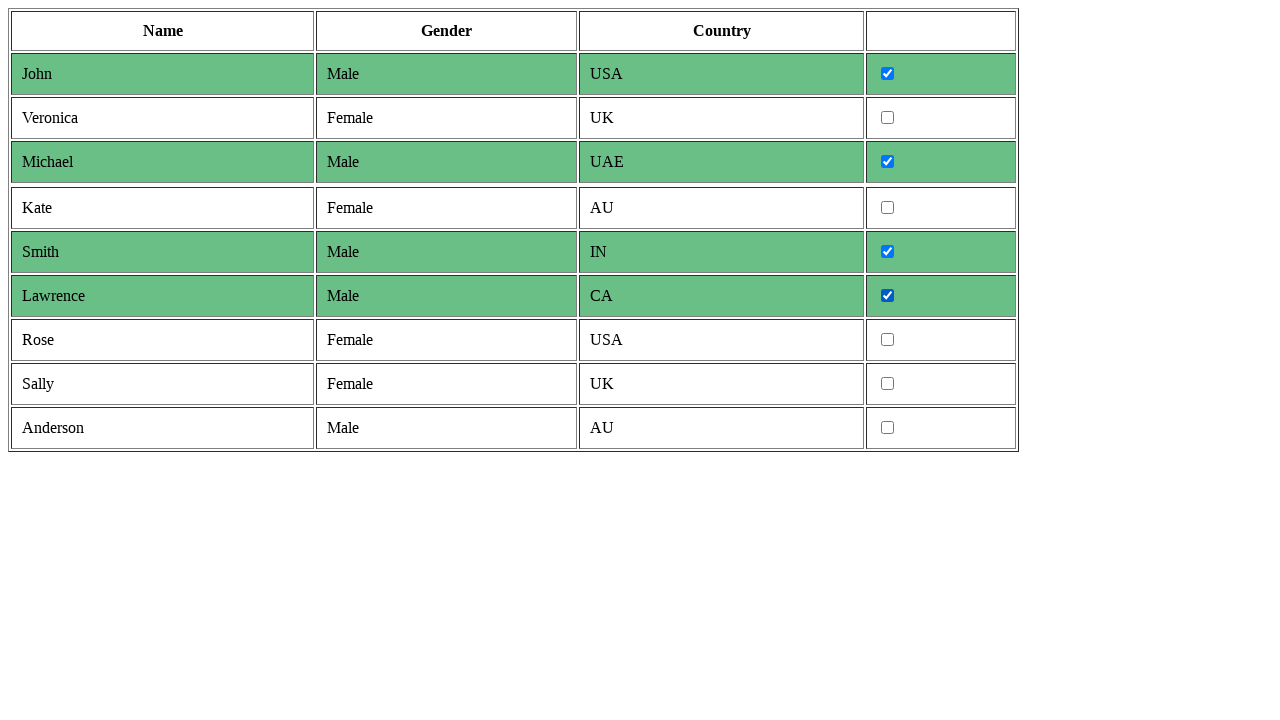

Selected row 9
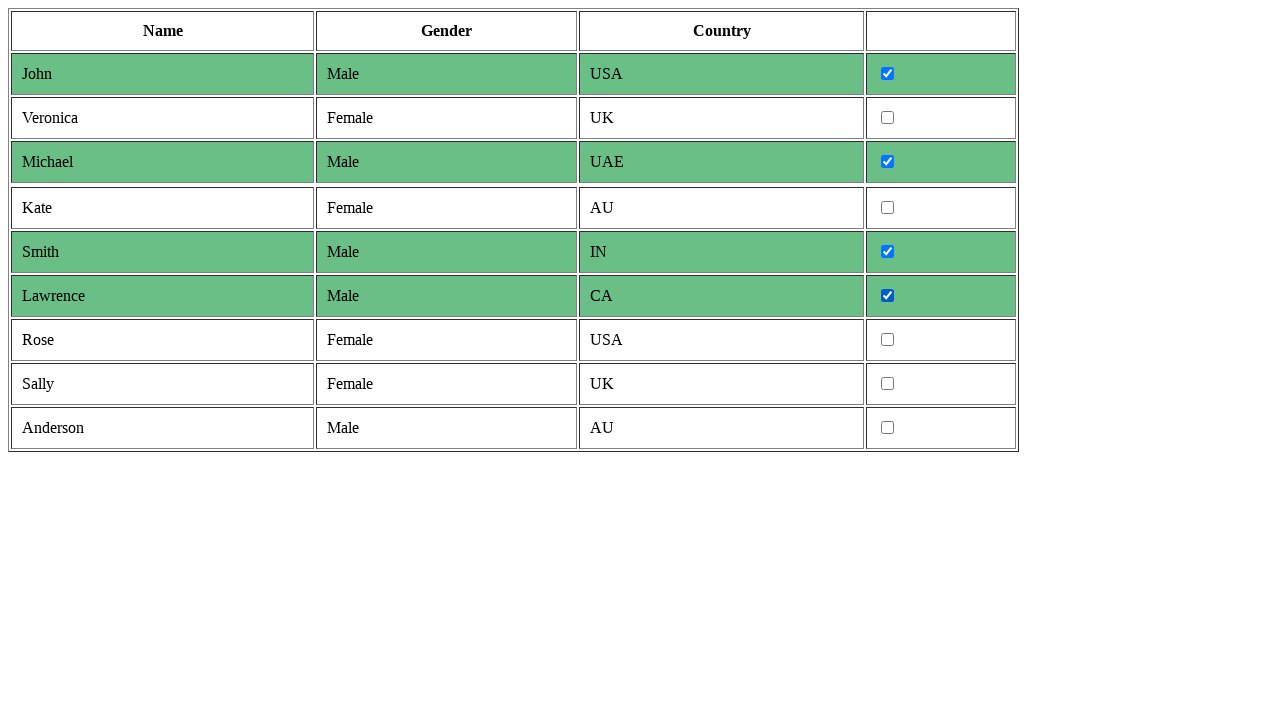

Located cells in row 9
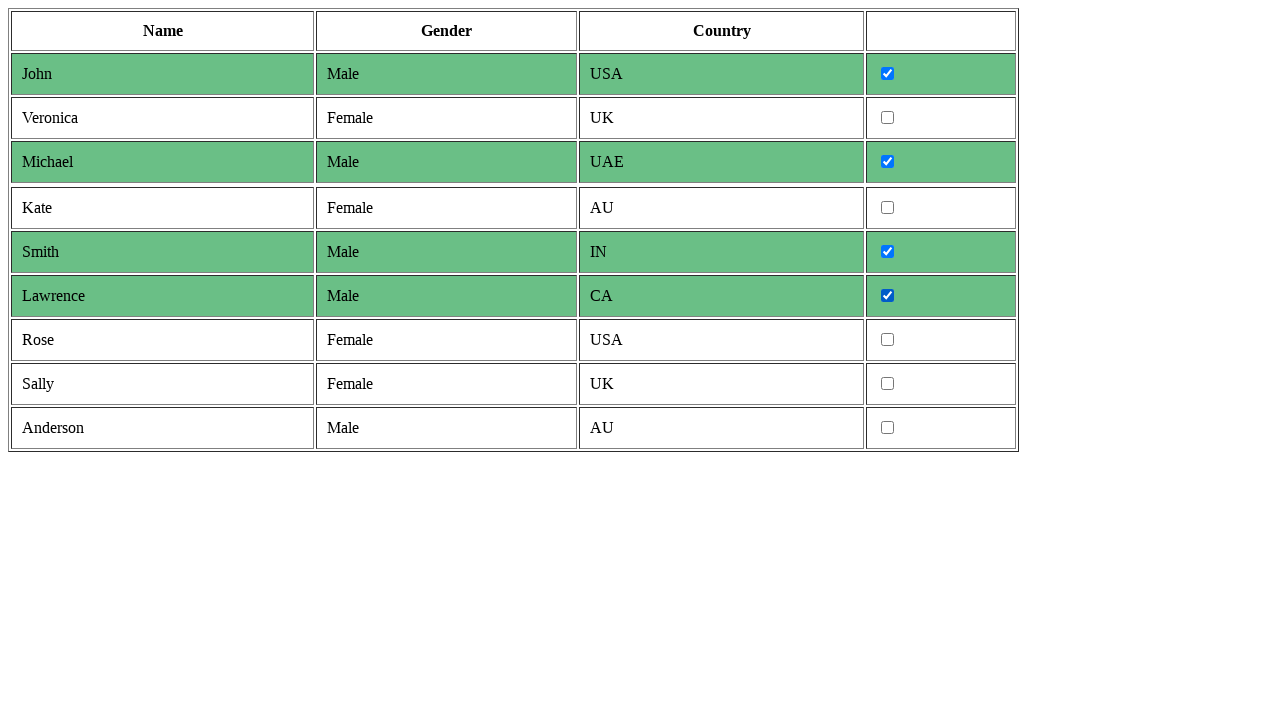

Row 9 has 4 cells (valid format)
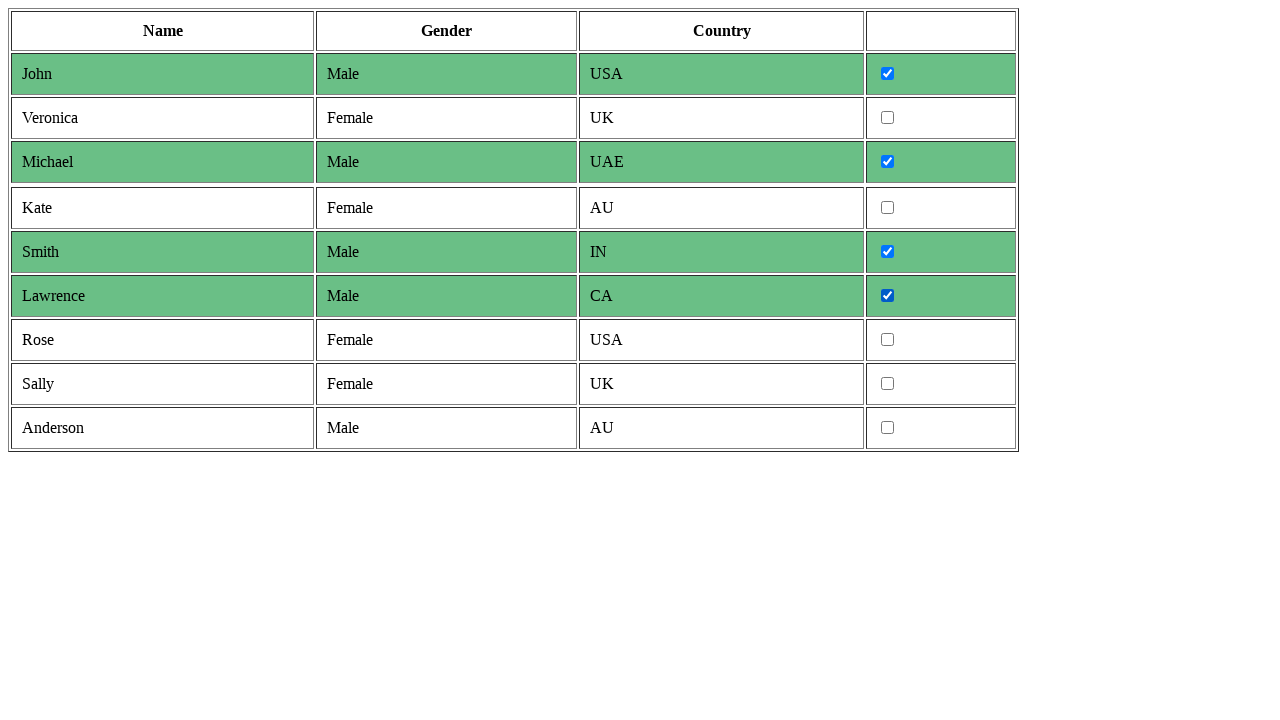

Row 9 gender value: Female
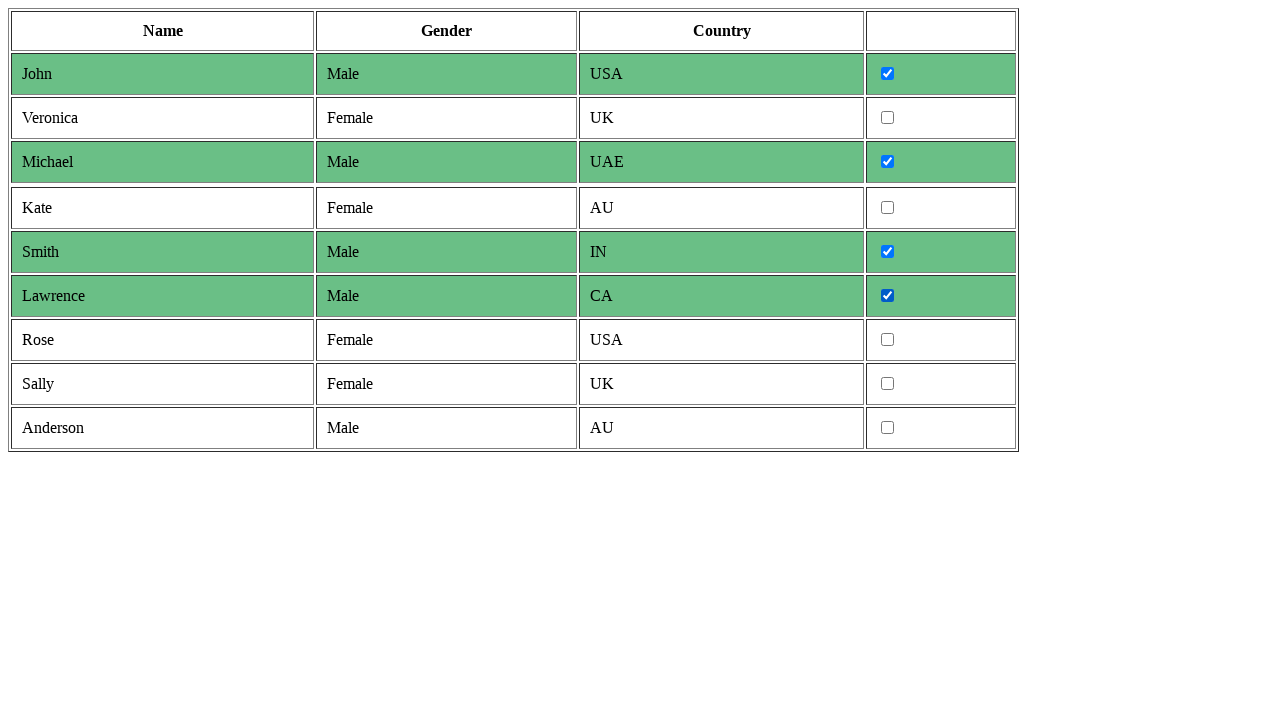

Selected row 10
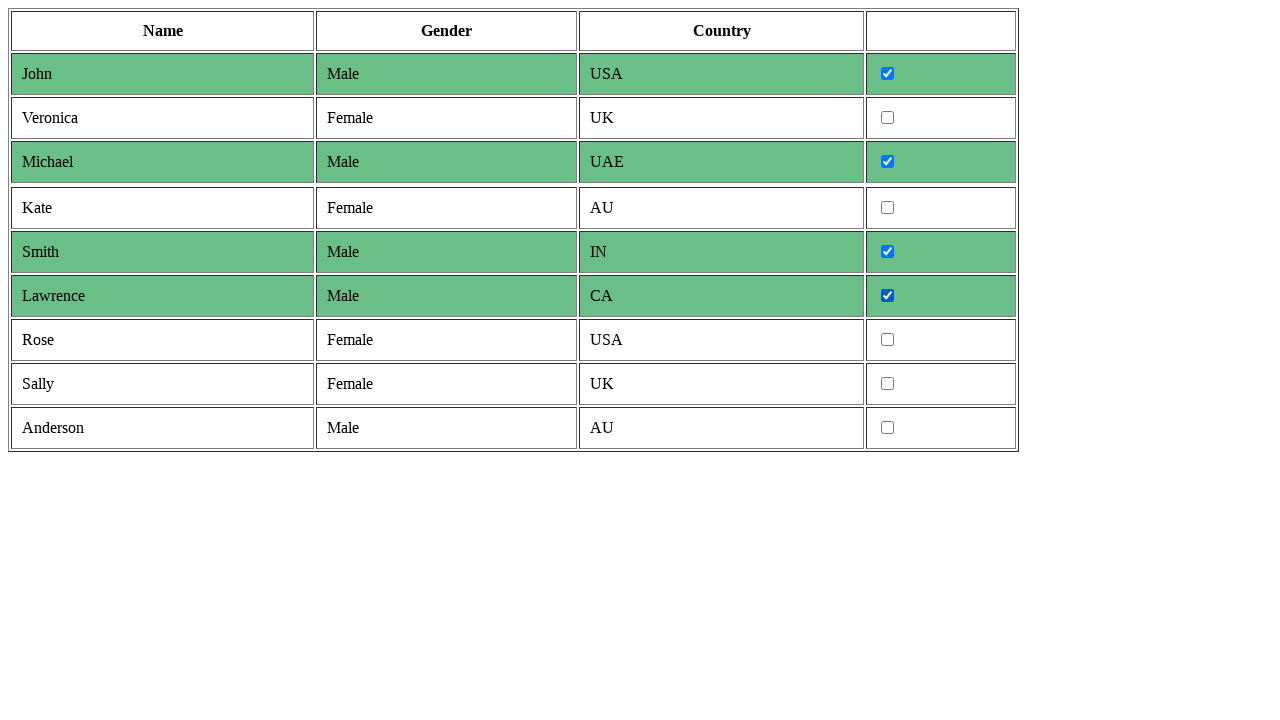

Located cells in row 10
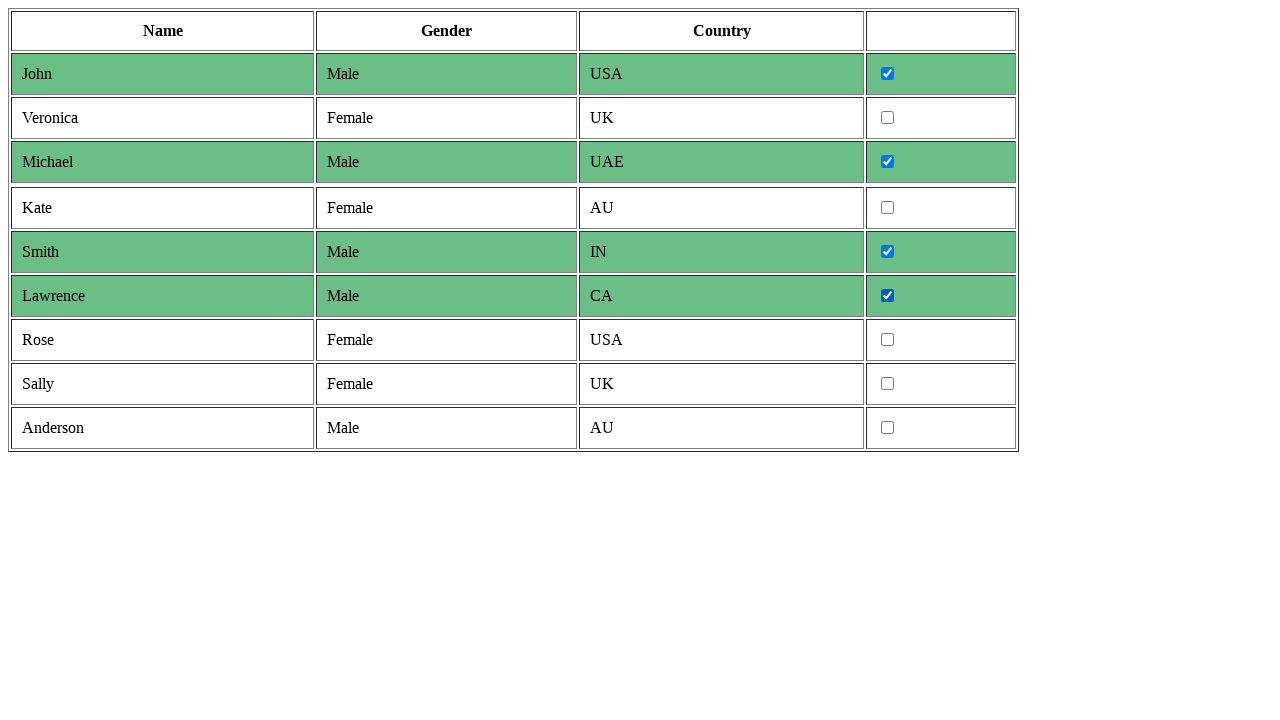

Row 10 has 4 cells (valid format)
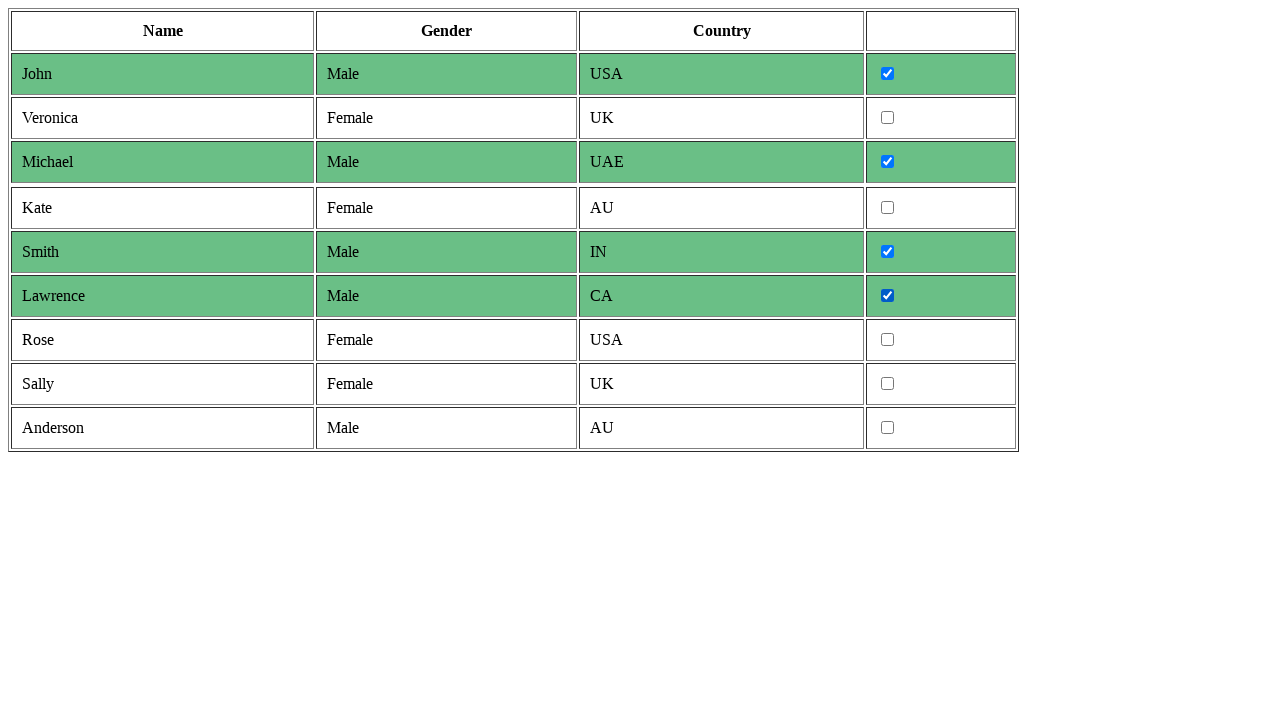

Row 10 gender value: Male
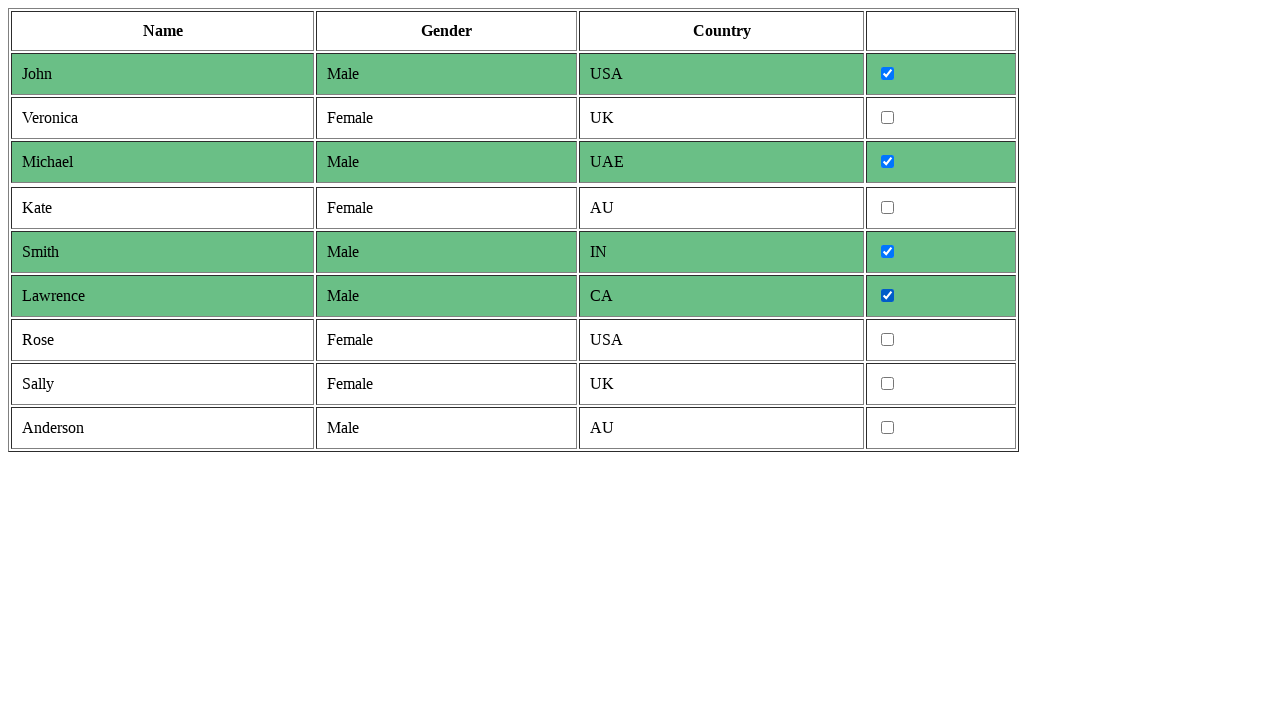

Row 10 is male - clicking checkbox
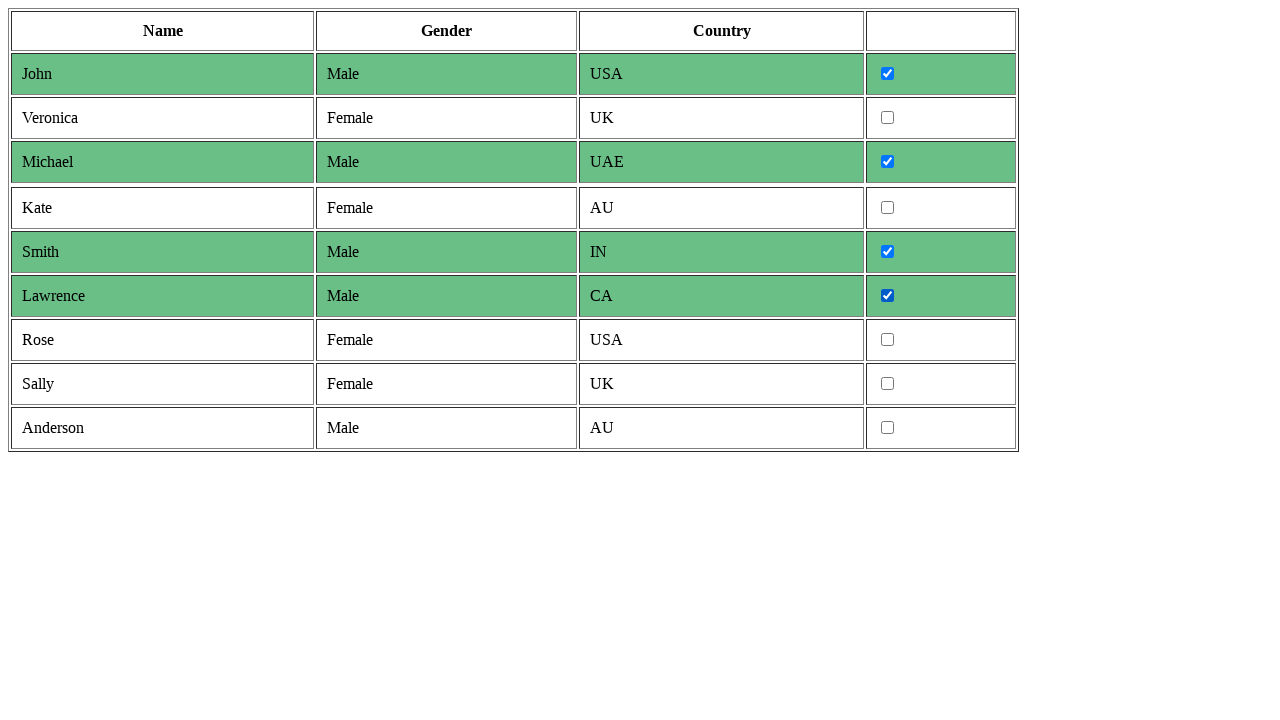

Checkbox in row 10 clicked successfully at (888, 428) on tr >> nth=10 >> td >> nth=3 >> input
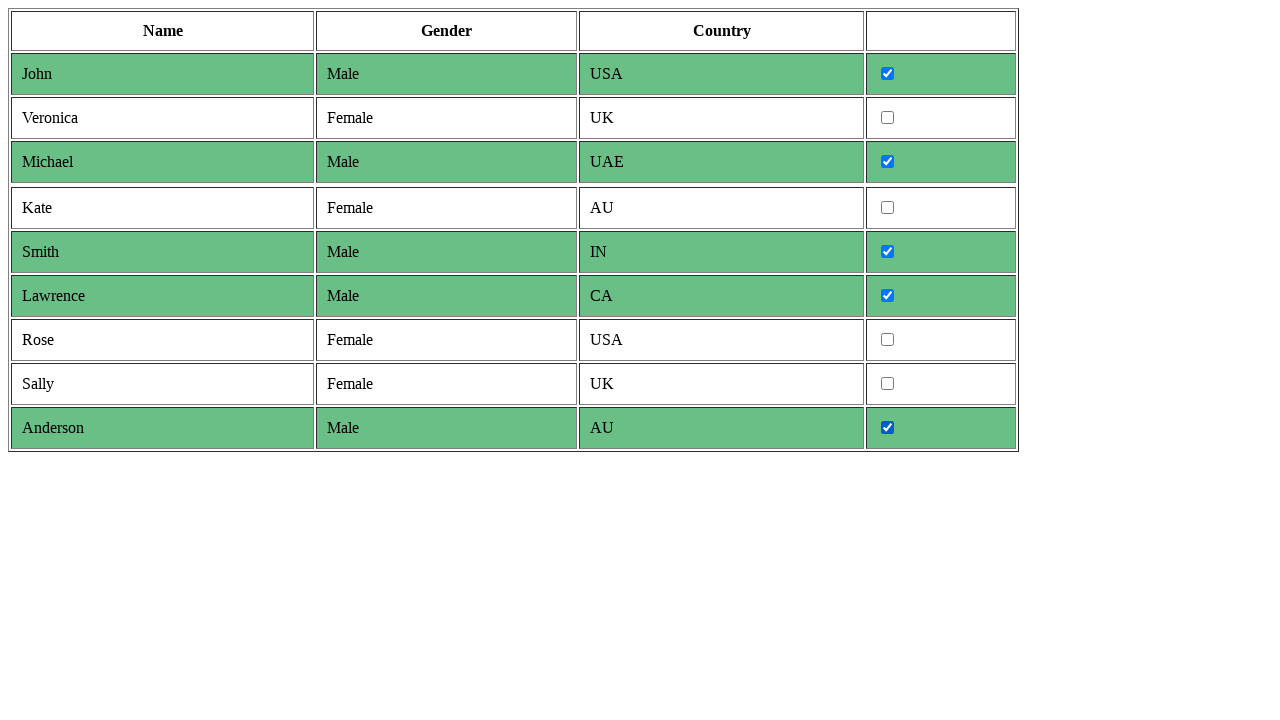

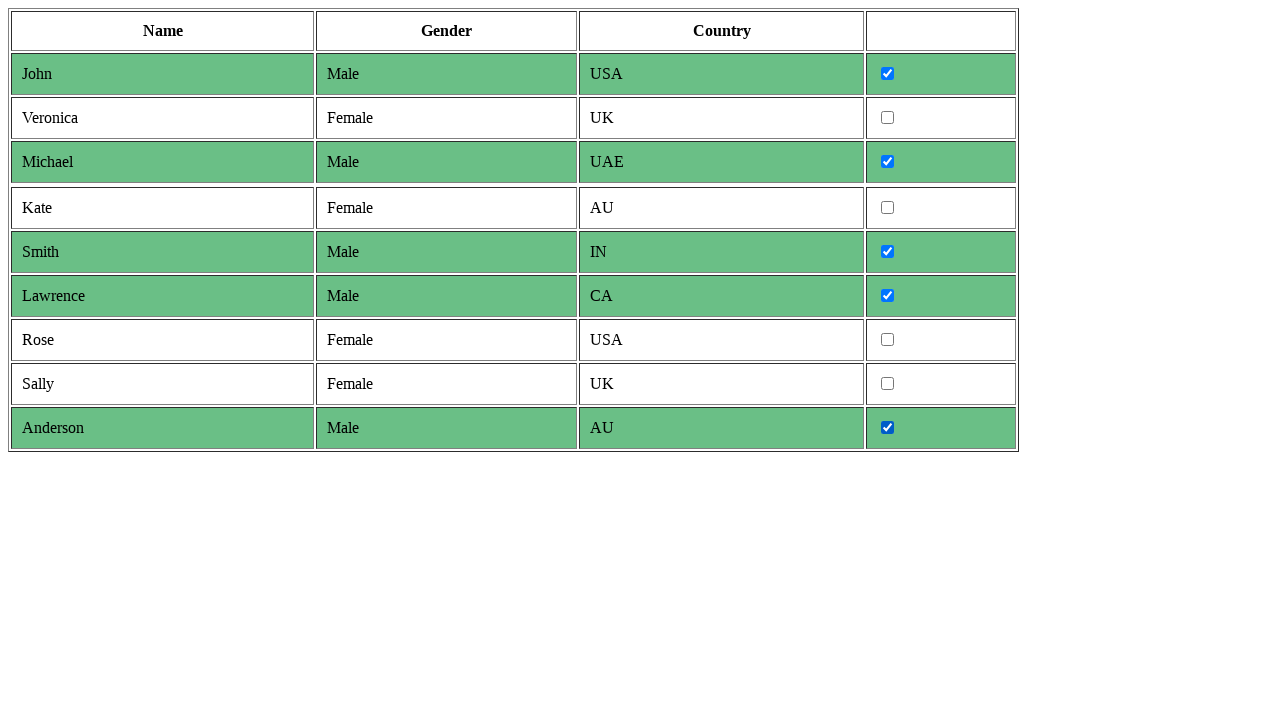